Interacts with a p5.js canvas application by clicking on the body element and sending keyboard inputs (arrow keys and number keys) to draw a multicolored square pattern

Starting URL: https://msbundles.github.io/Bundles-Personal-Programming-Betterment/p5/1-Dots/

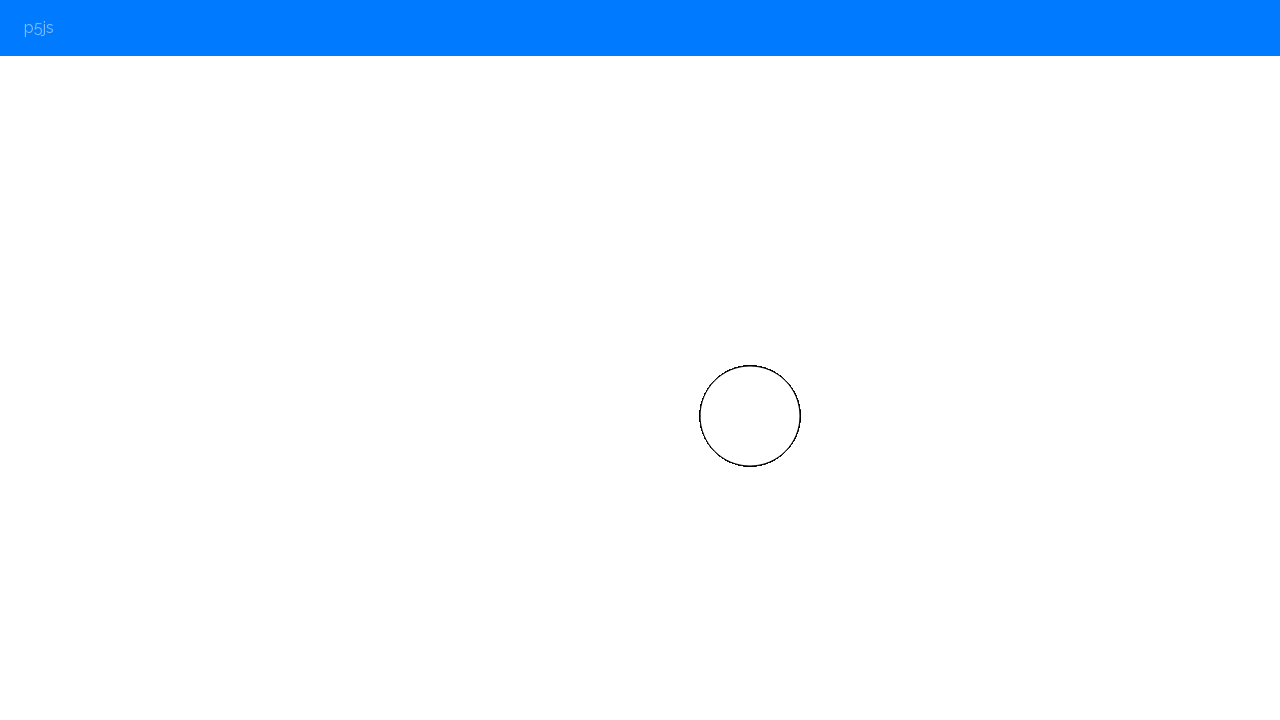

Clicked on body element to focus the p5.js canvas at (640, 360) on body
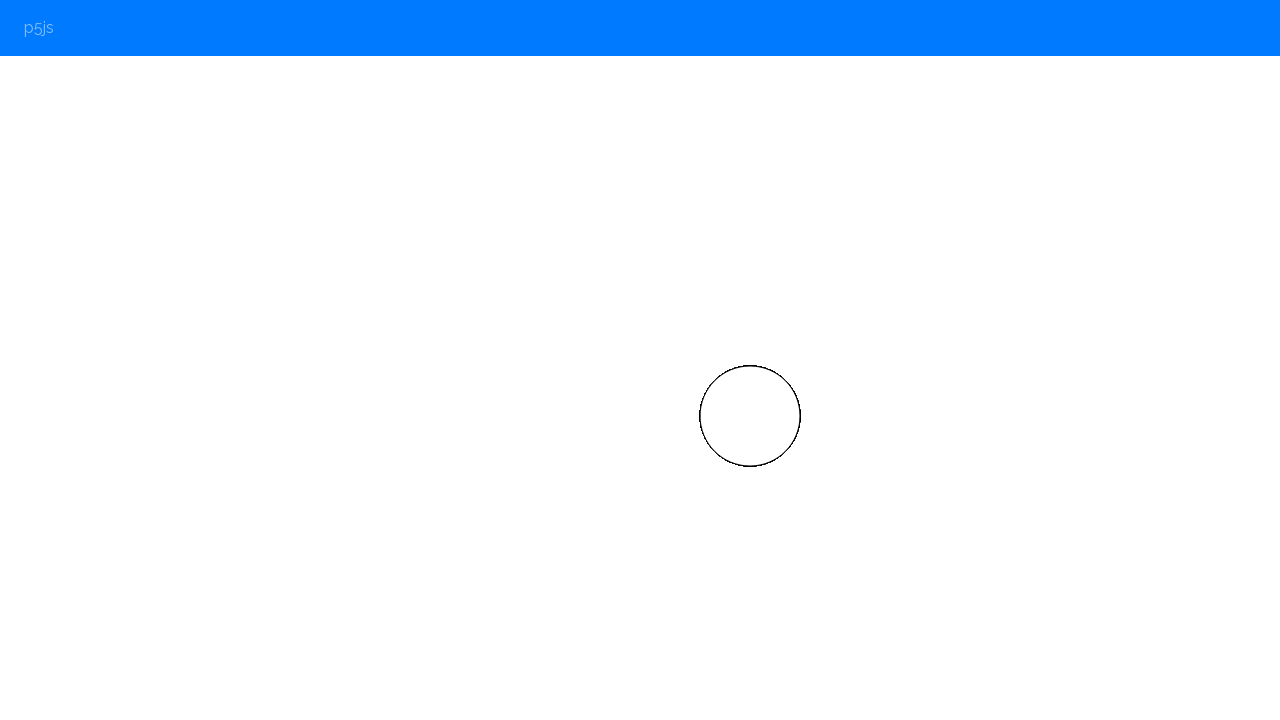

Pressed 'w' key
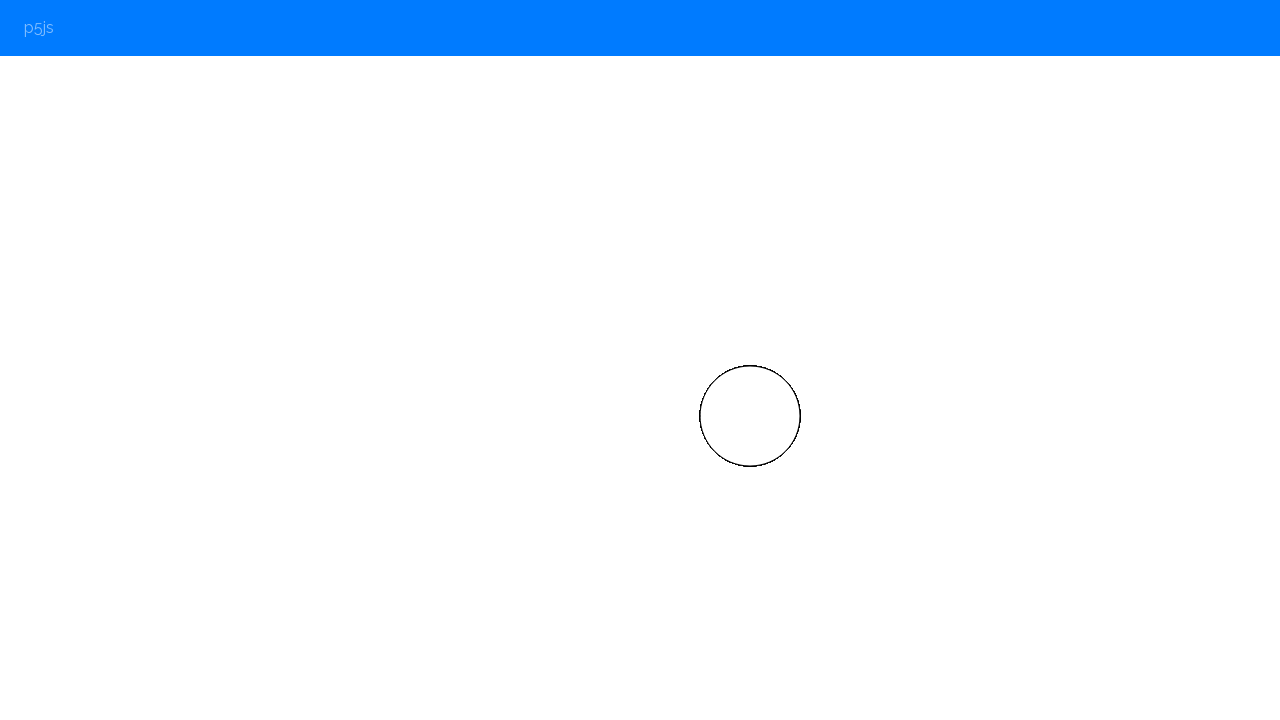

Pressed 'w' key
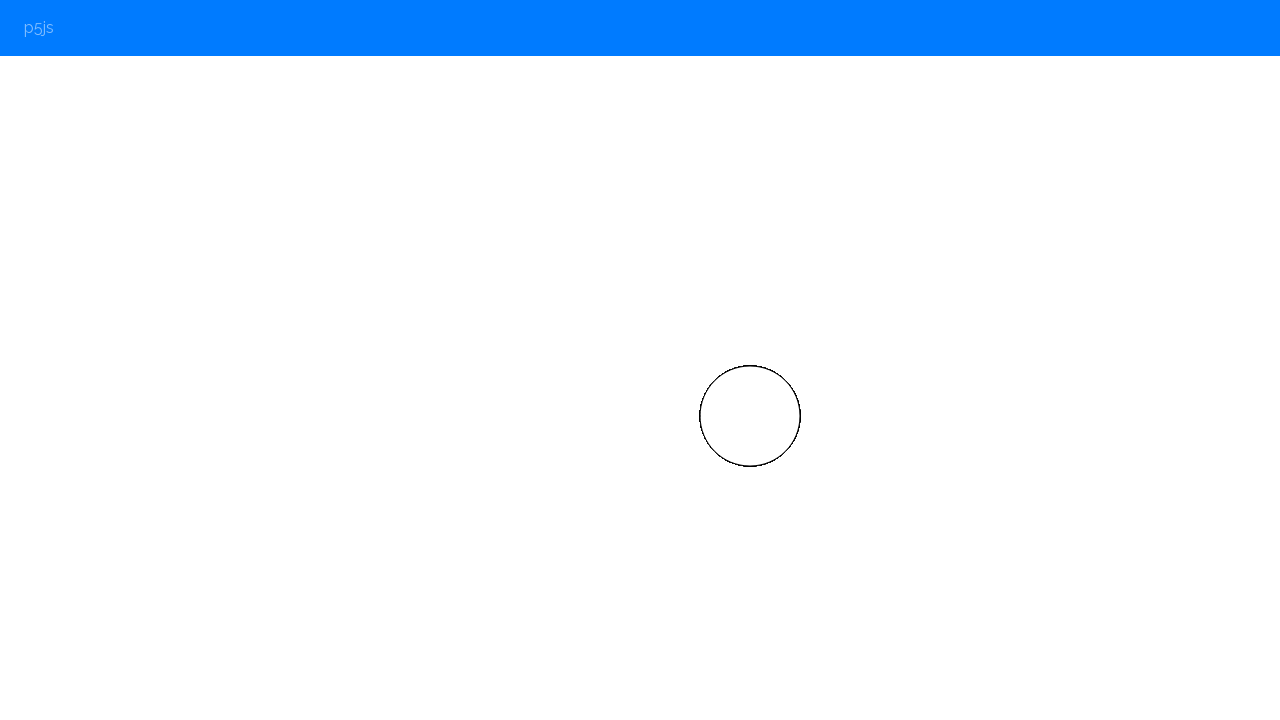

Pressed '2' key to change color
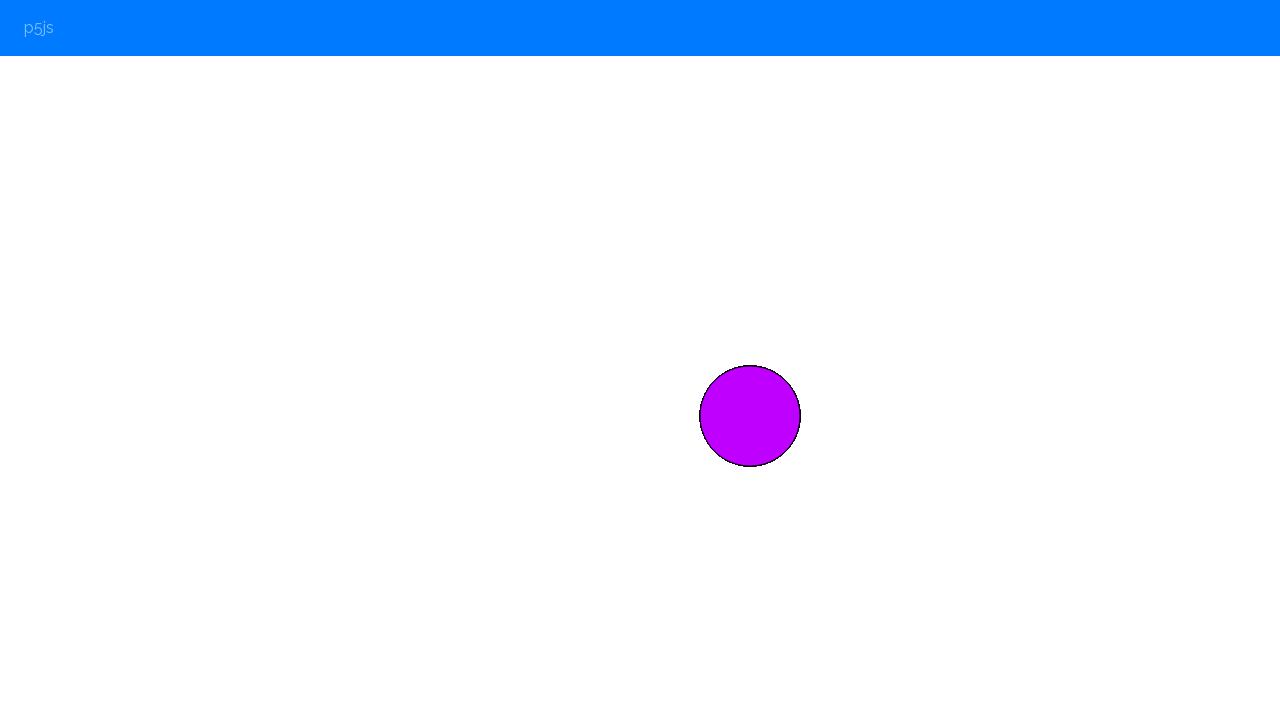

Pressed 'ArrowUp' key
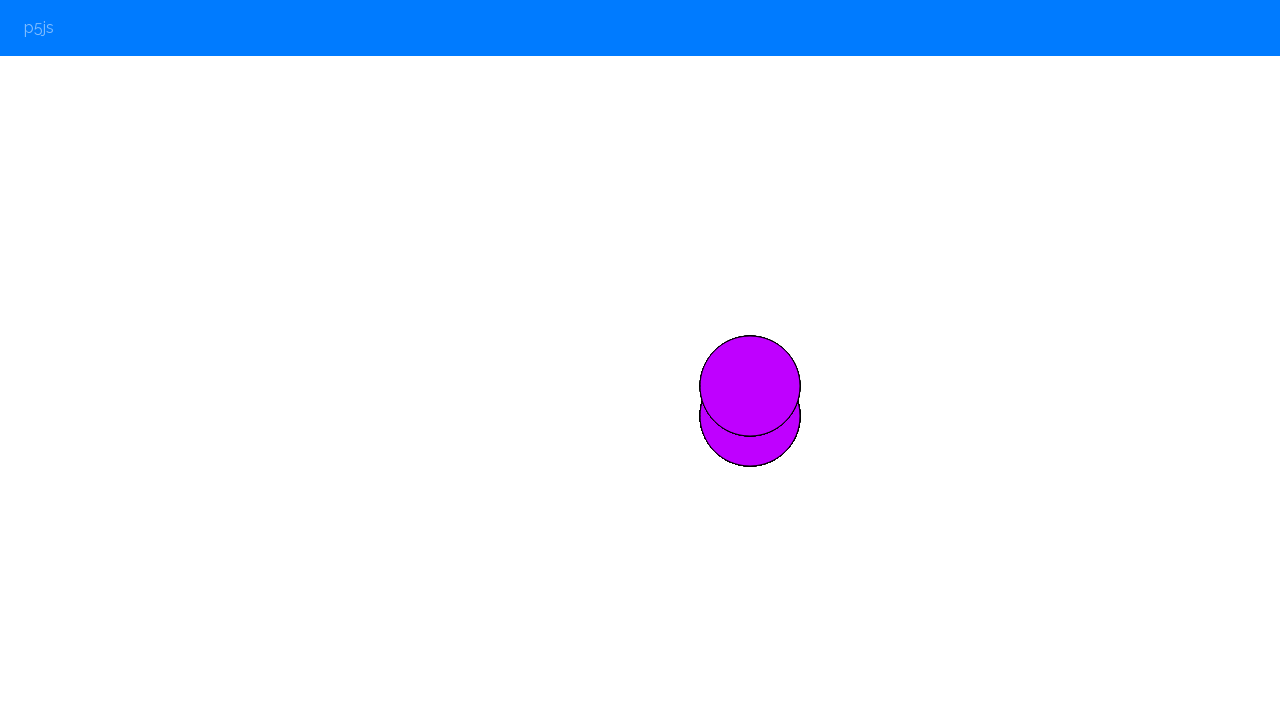

Pressed 'ArrowUp' key
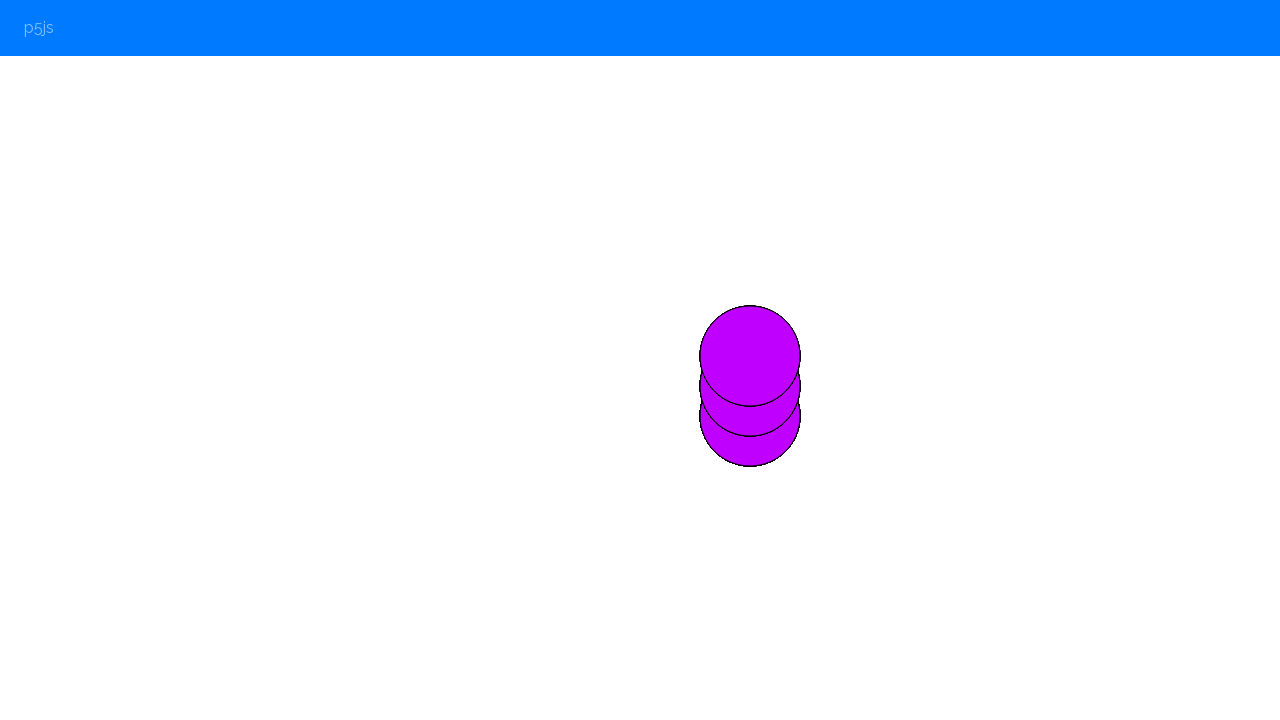

Pressed 'ArrowUp' key
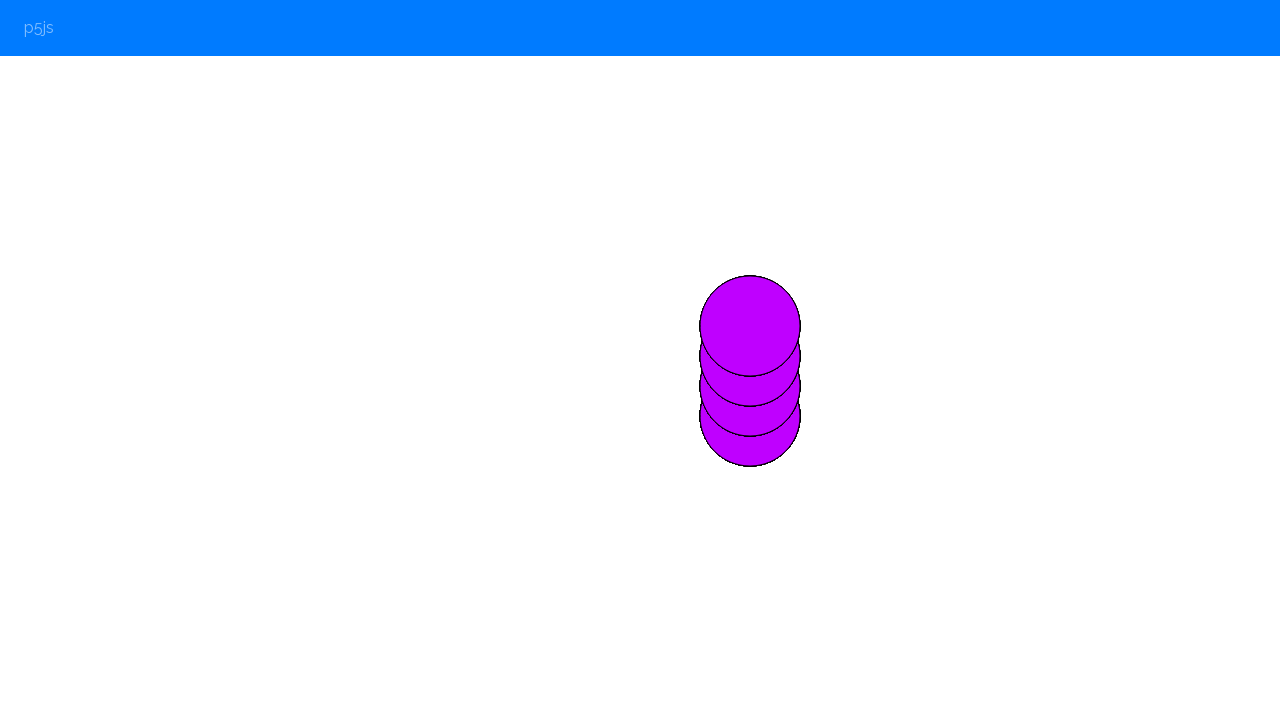

Pressed 'ArrowUp' key
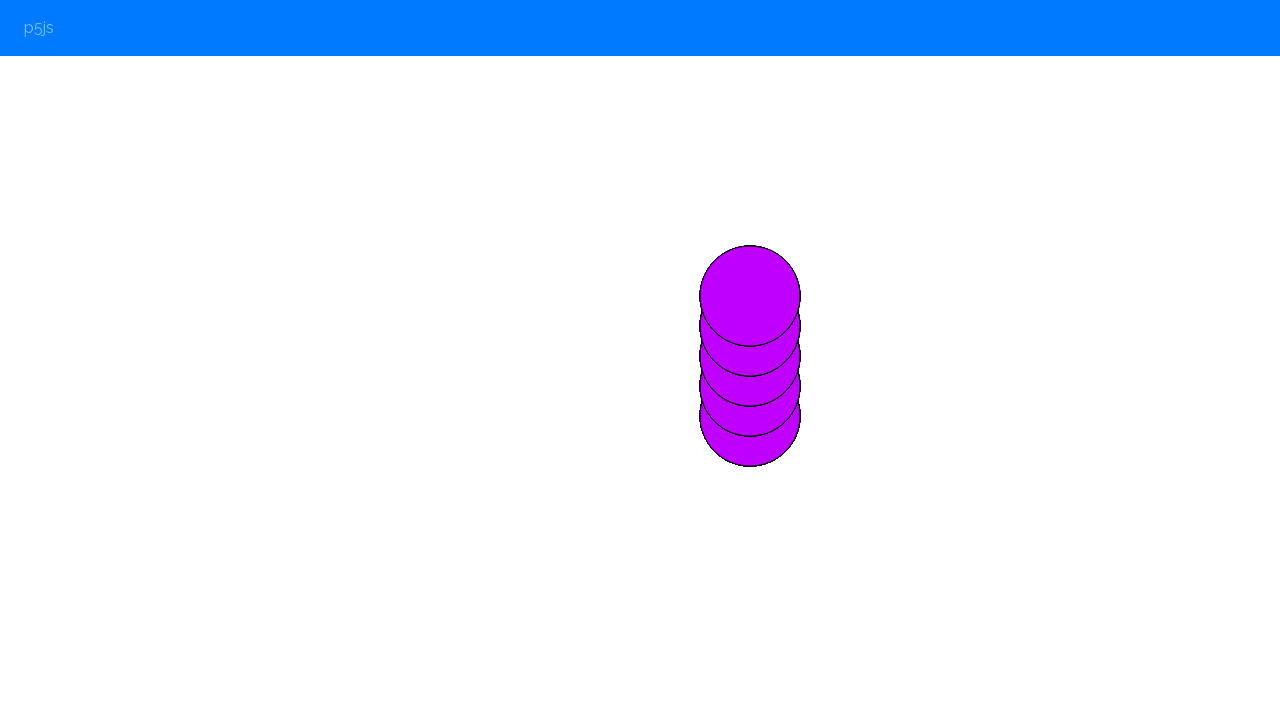

Pressed 'ArrowUp' key
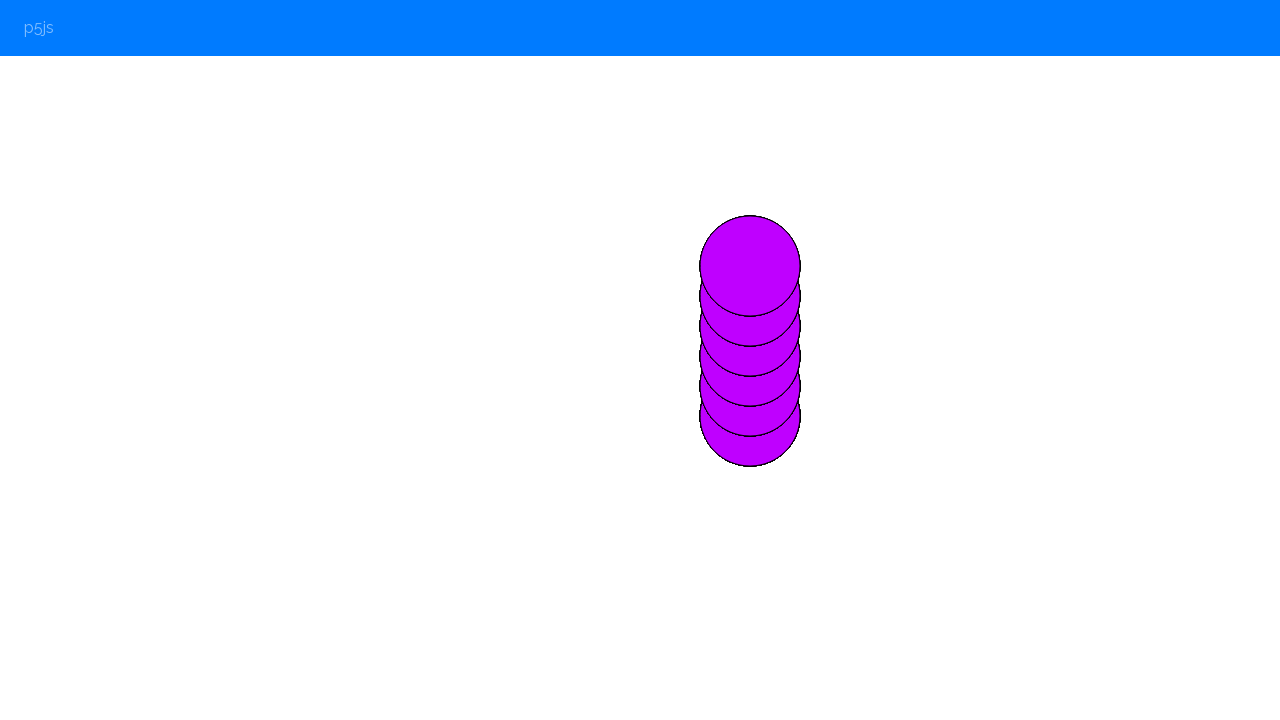

Pressed 'ArrowUp' key
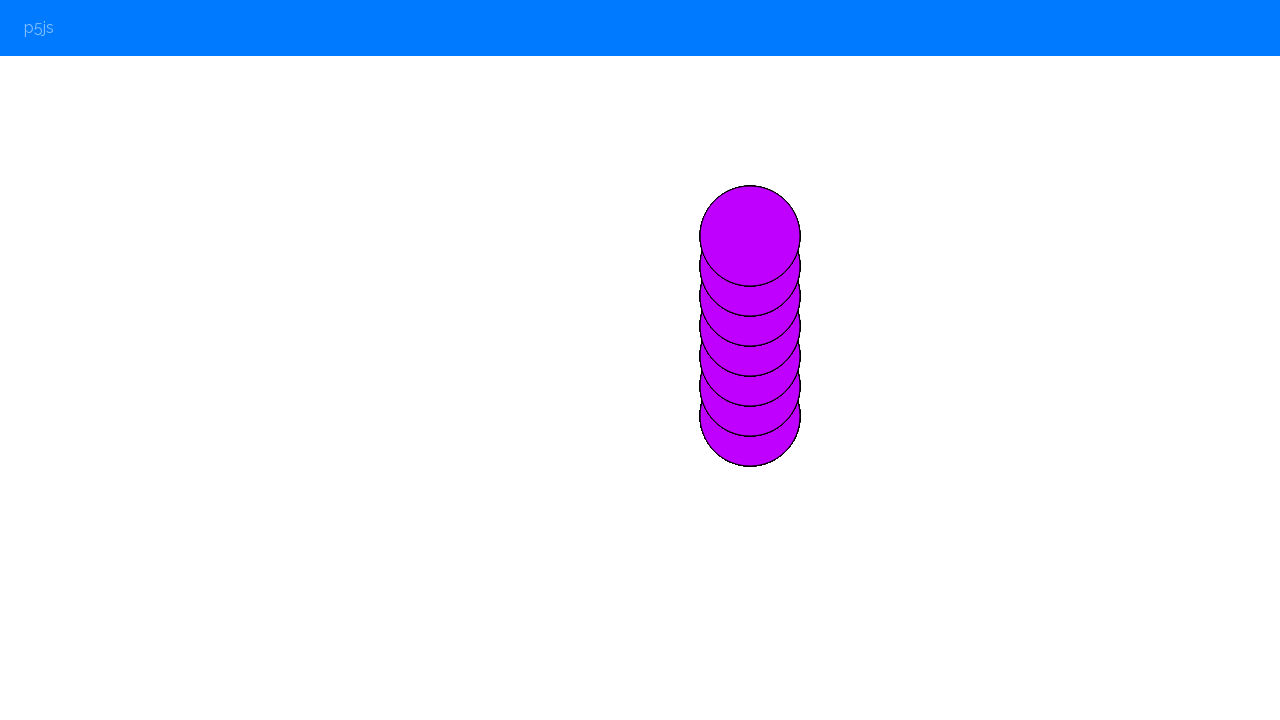

Pressed 'ArrowUp' key
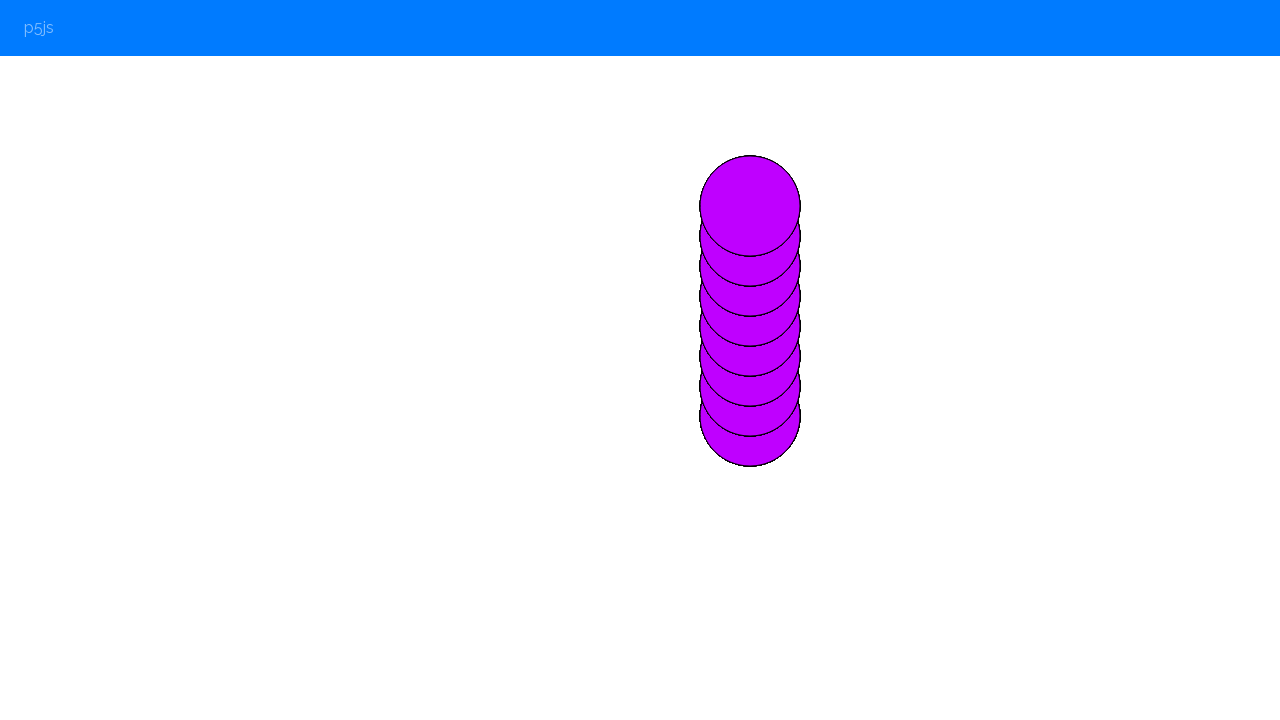

Pressed 'ArrowUp' key
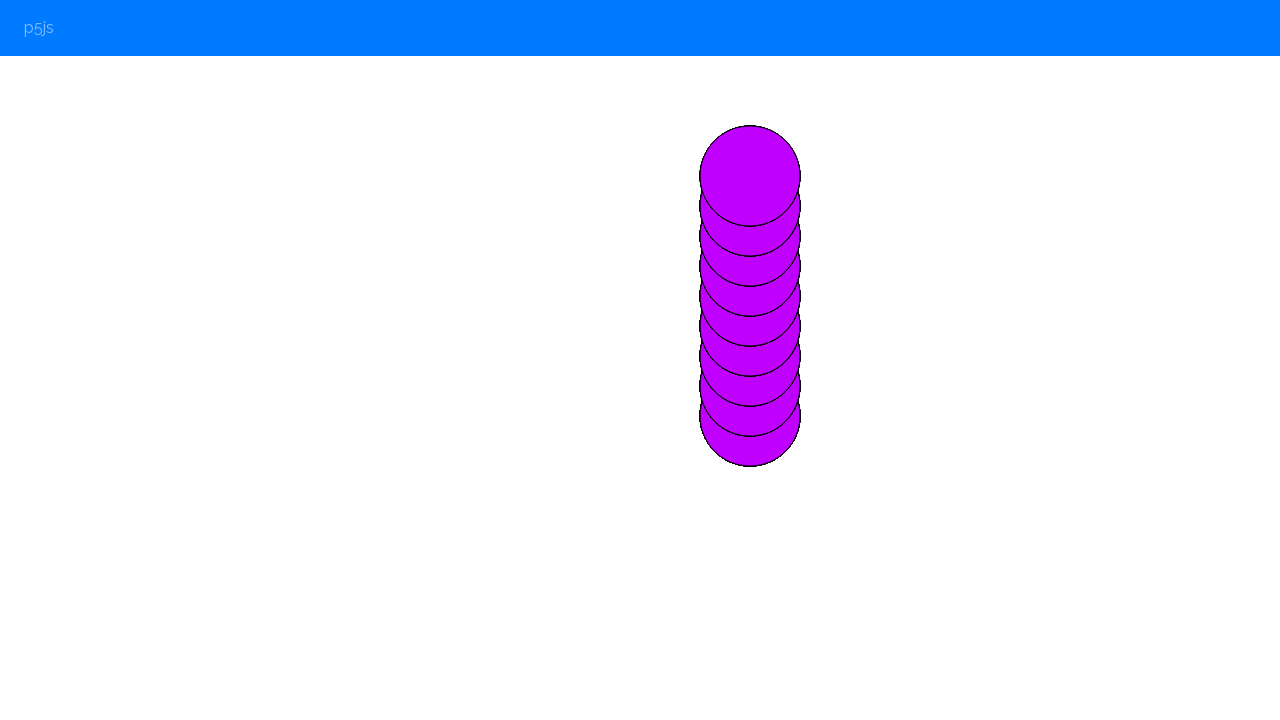

Pressed 'ArrowUp' key
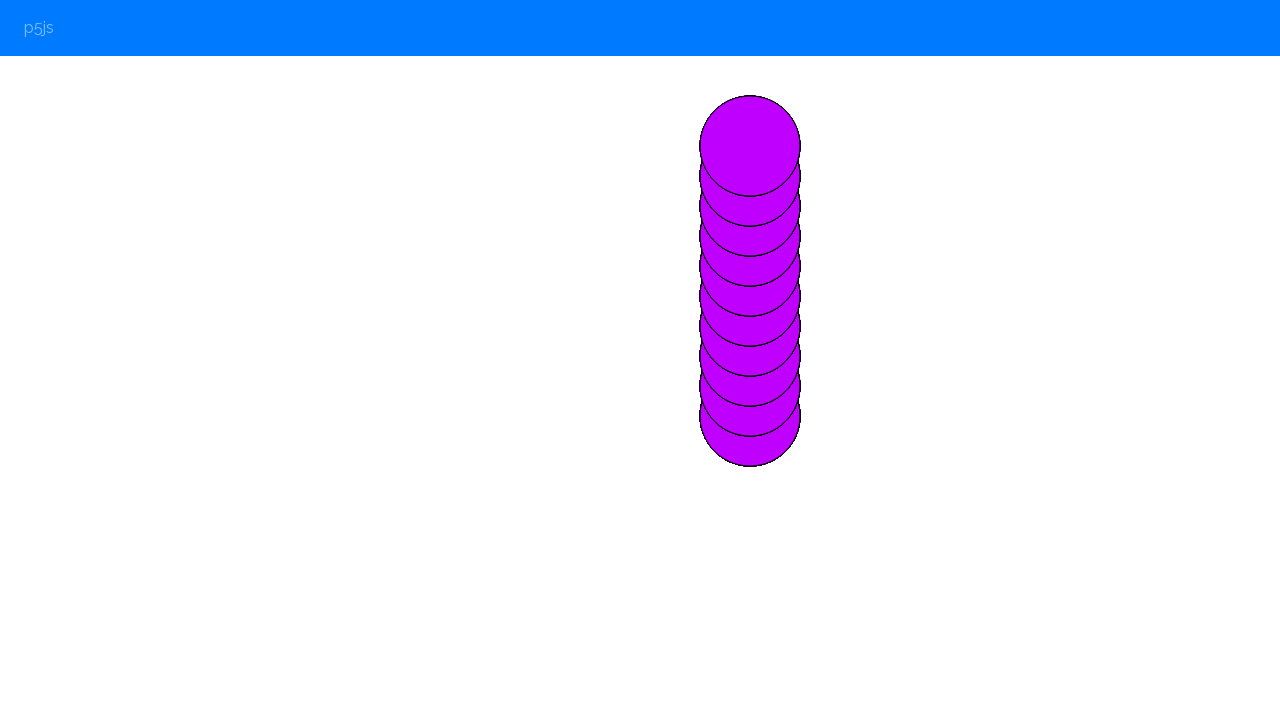

Pressed '2' key to change color
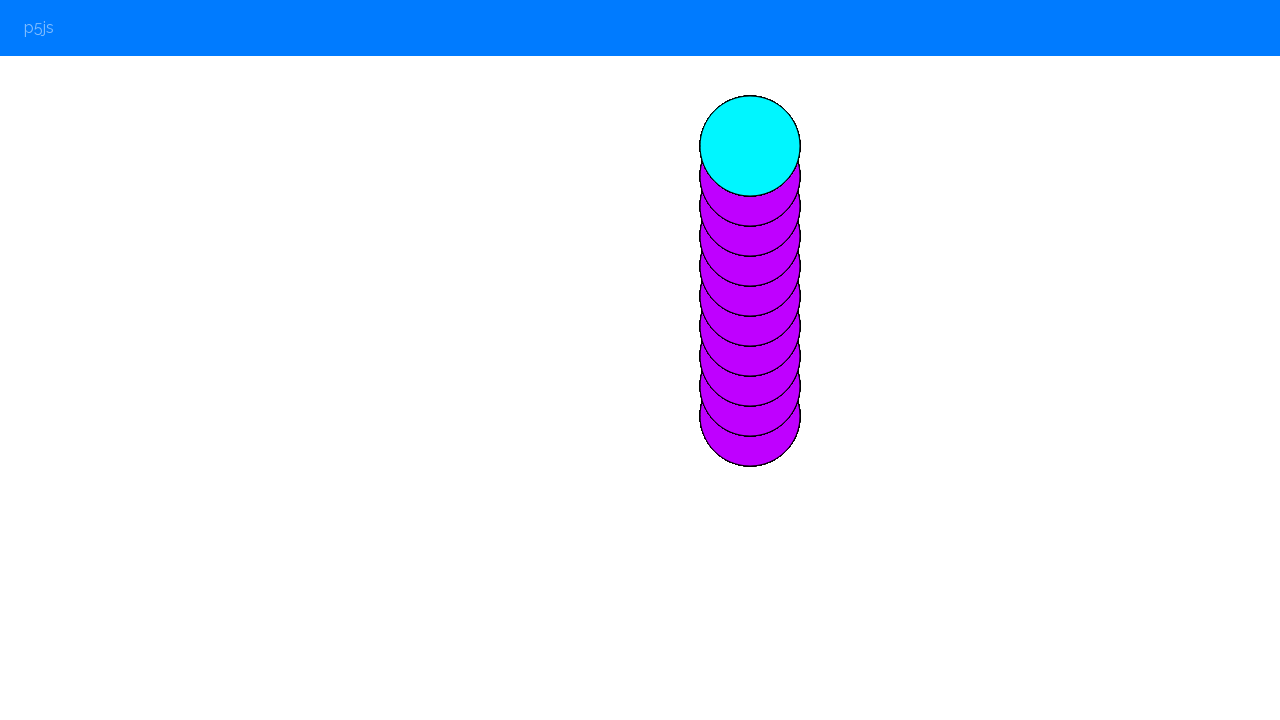

Pressed 'ArrowRight' key
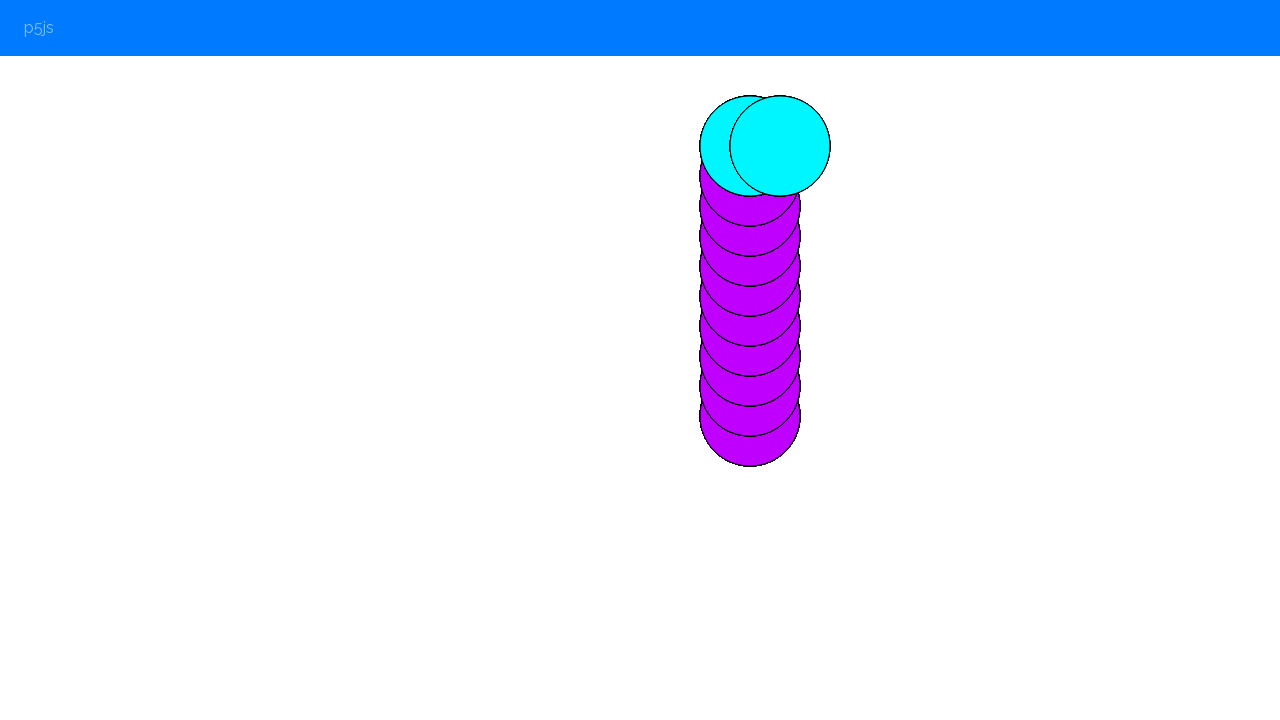

Pressed 'ArrowRight' key
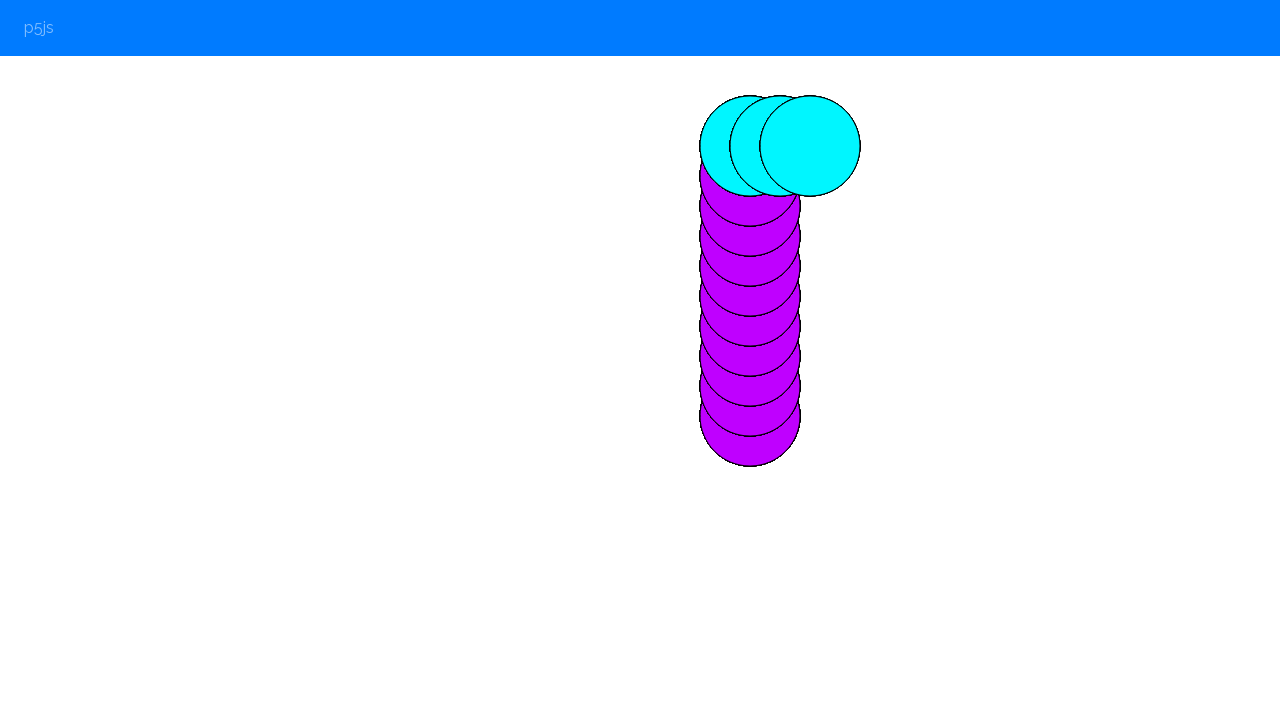

Pressed 'ArrowRight' key
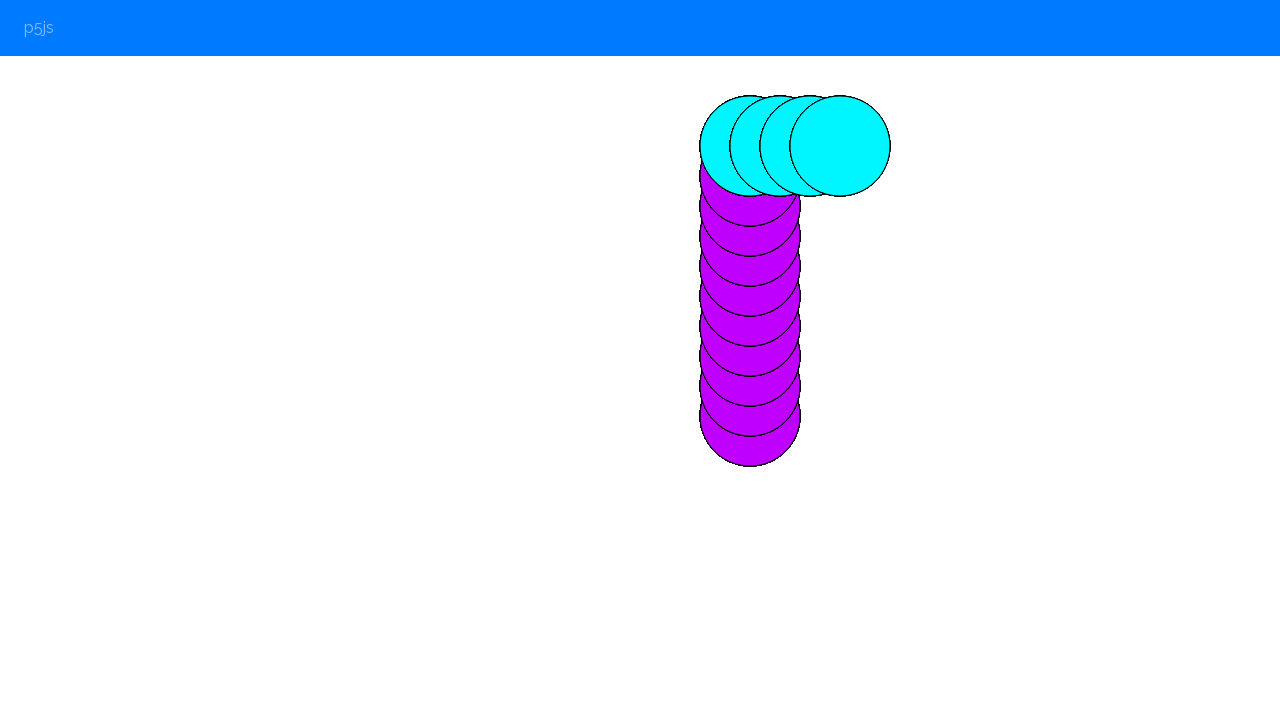

Pressed 'ArrowRight' key
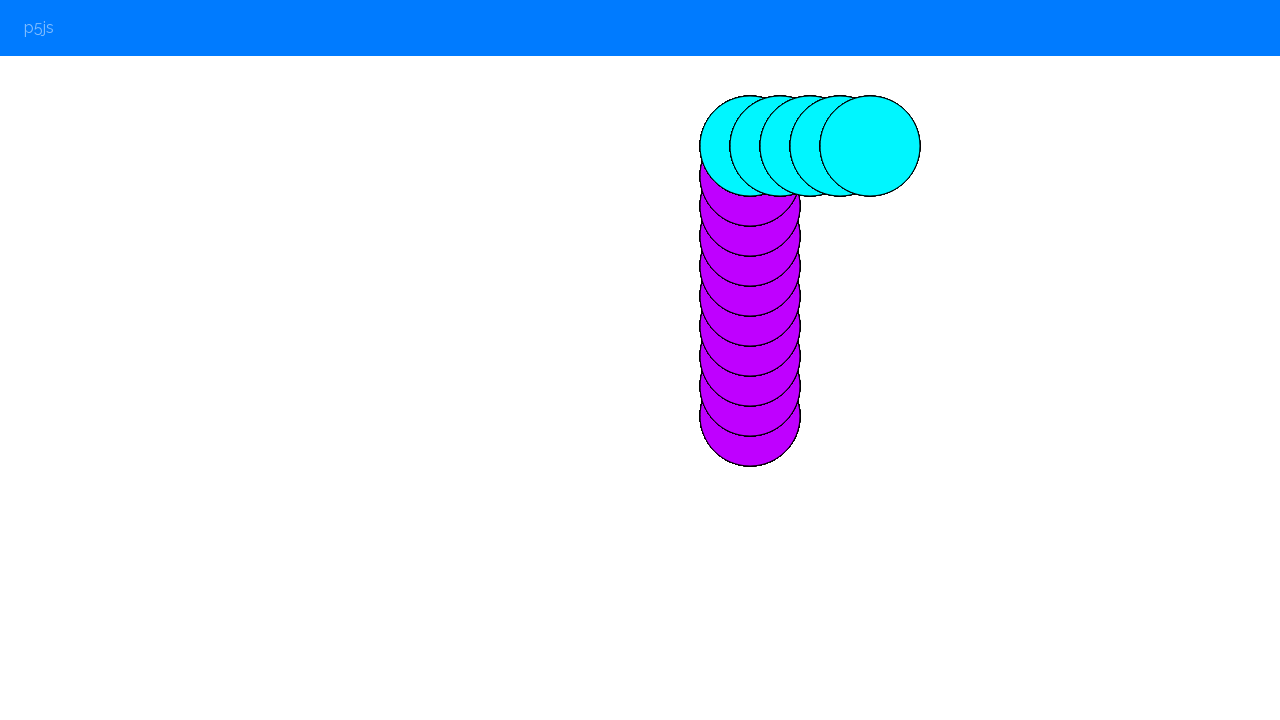

Pressed 'ArrowRight' key
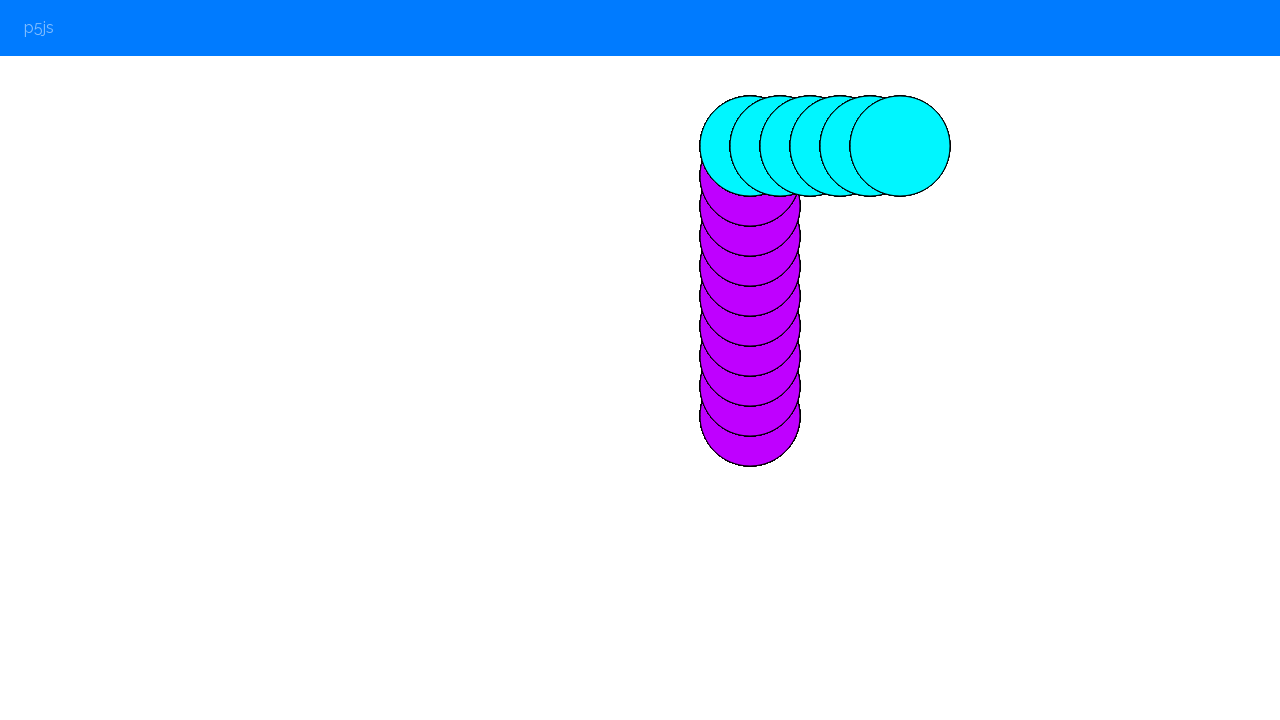

Pressed 'ArrowRight' key
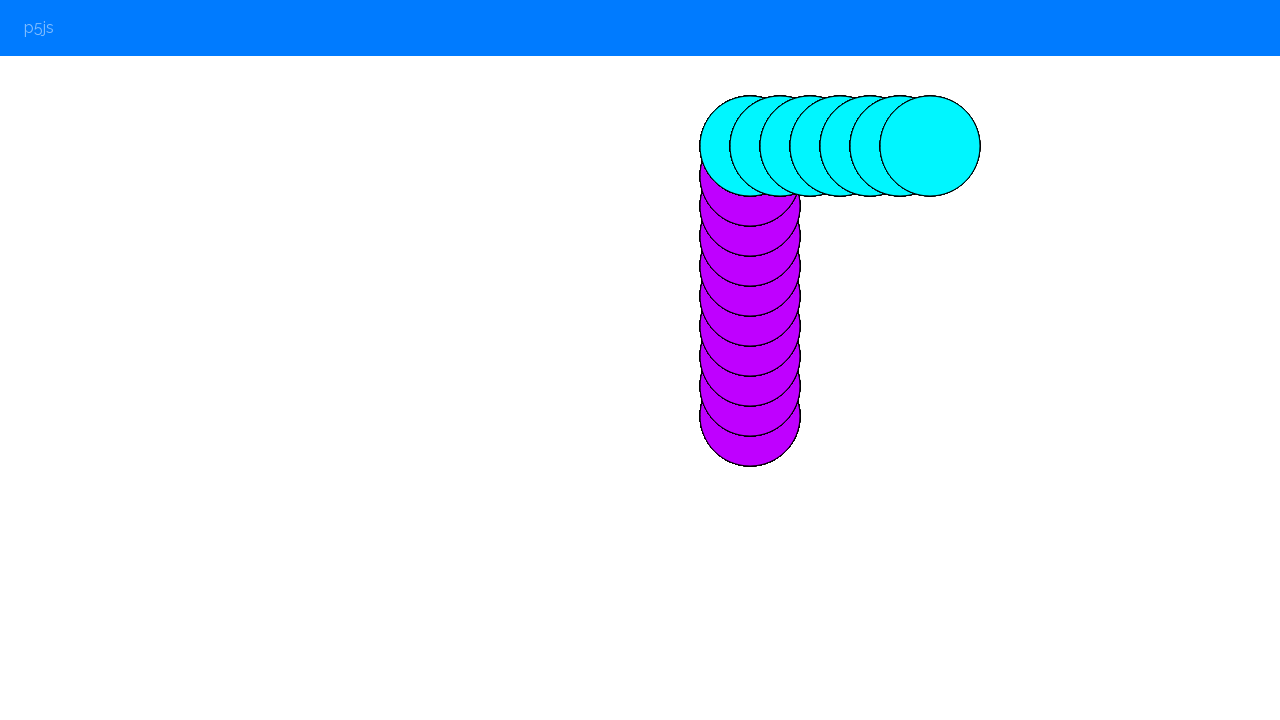

Pressed 'ArrowRight' key
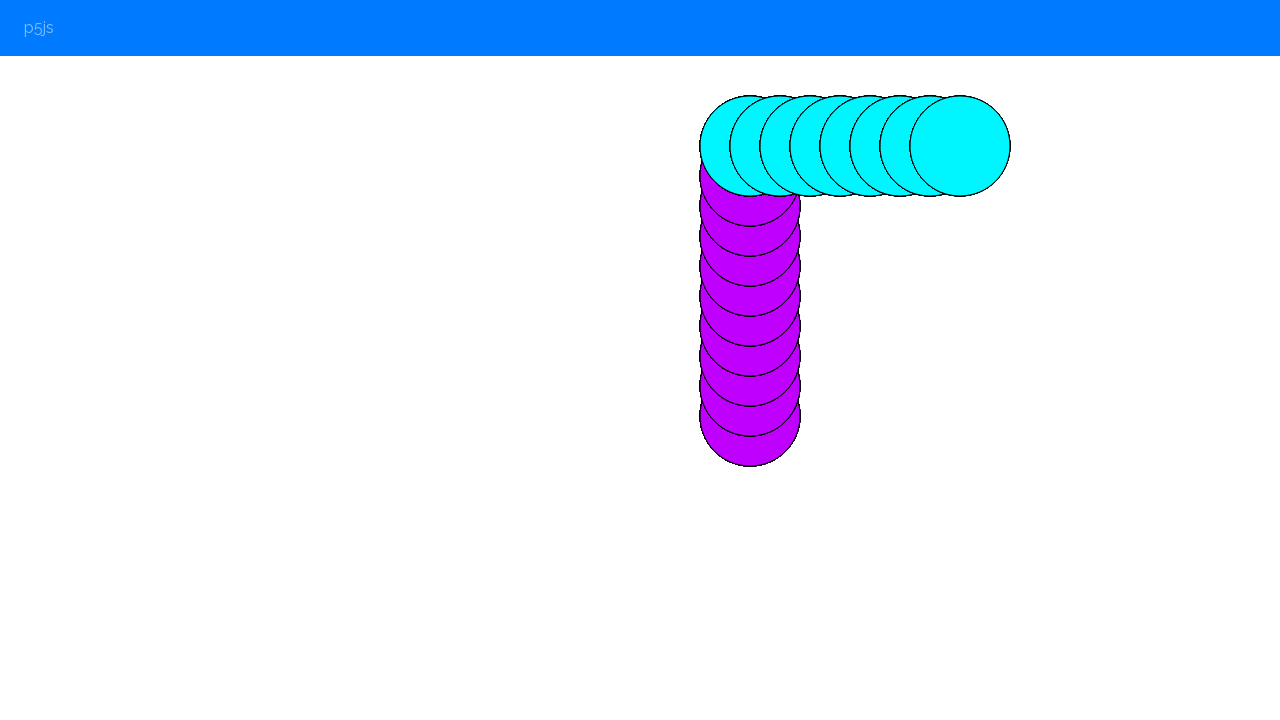

Pressed 'ArrowRight' key
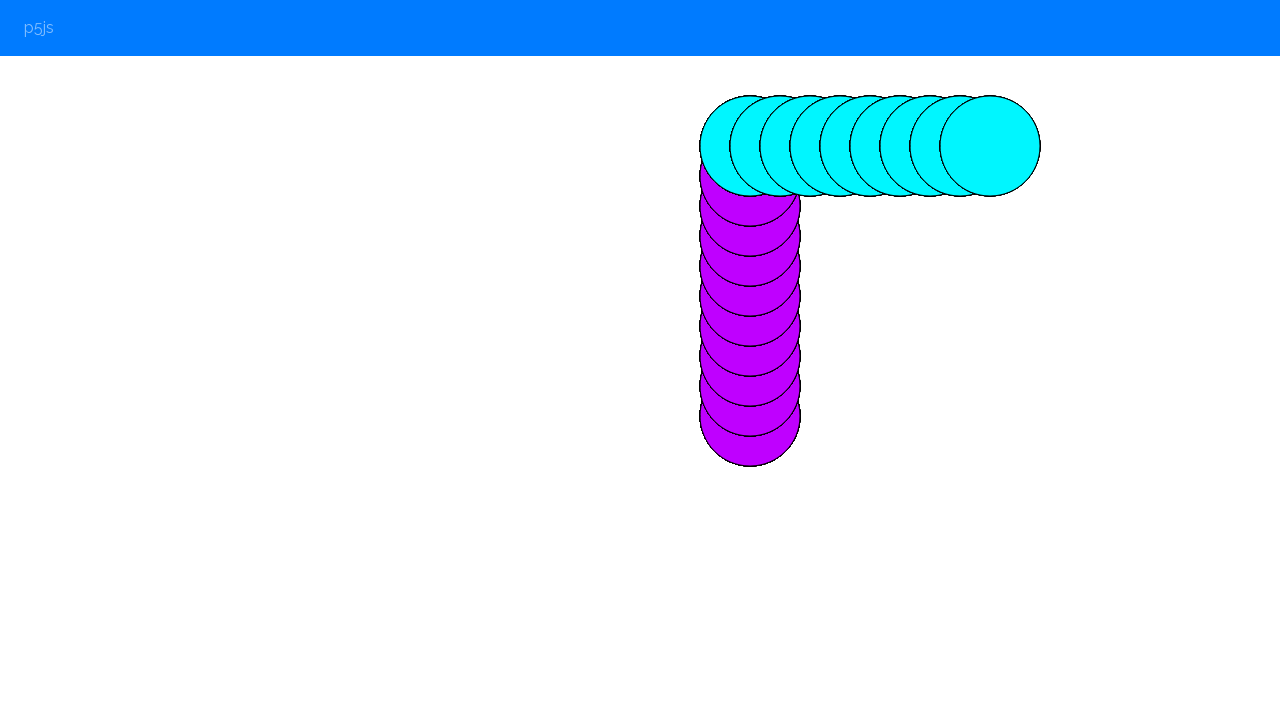

Pressed 'ArrowRight' key
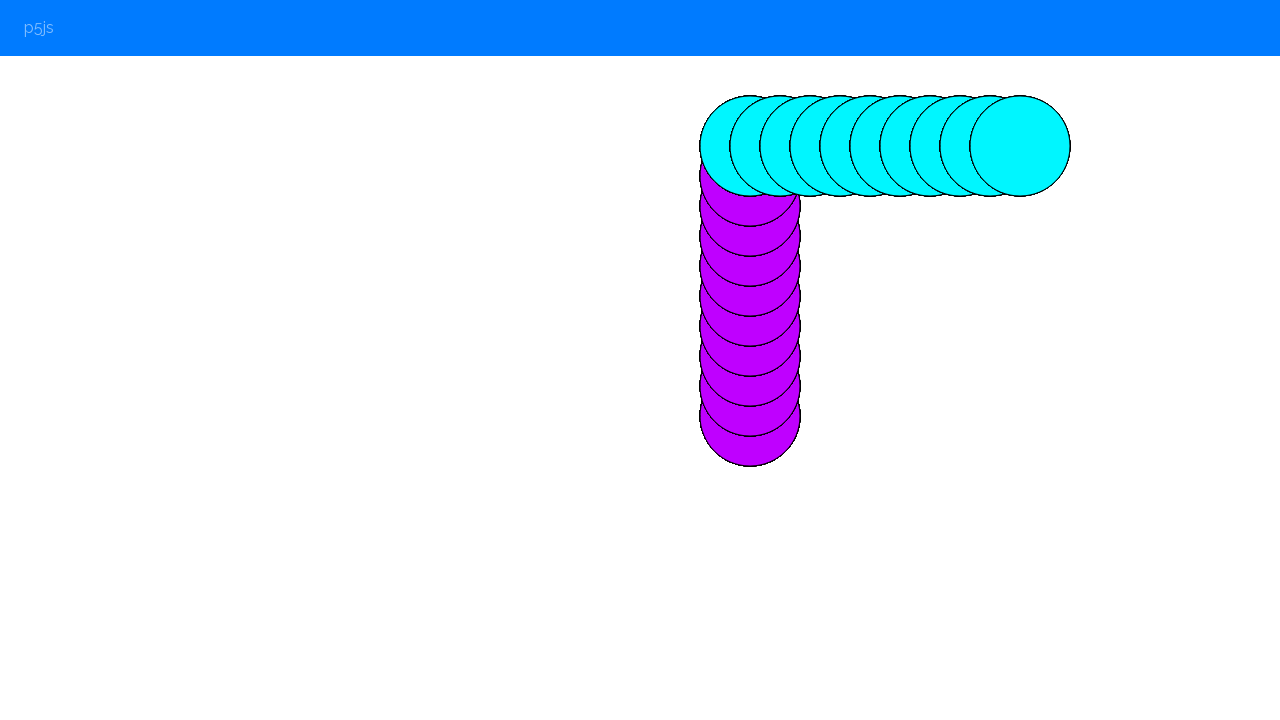

Pressed '2' key to change color
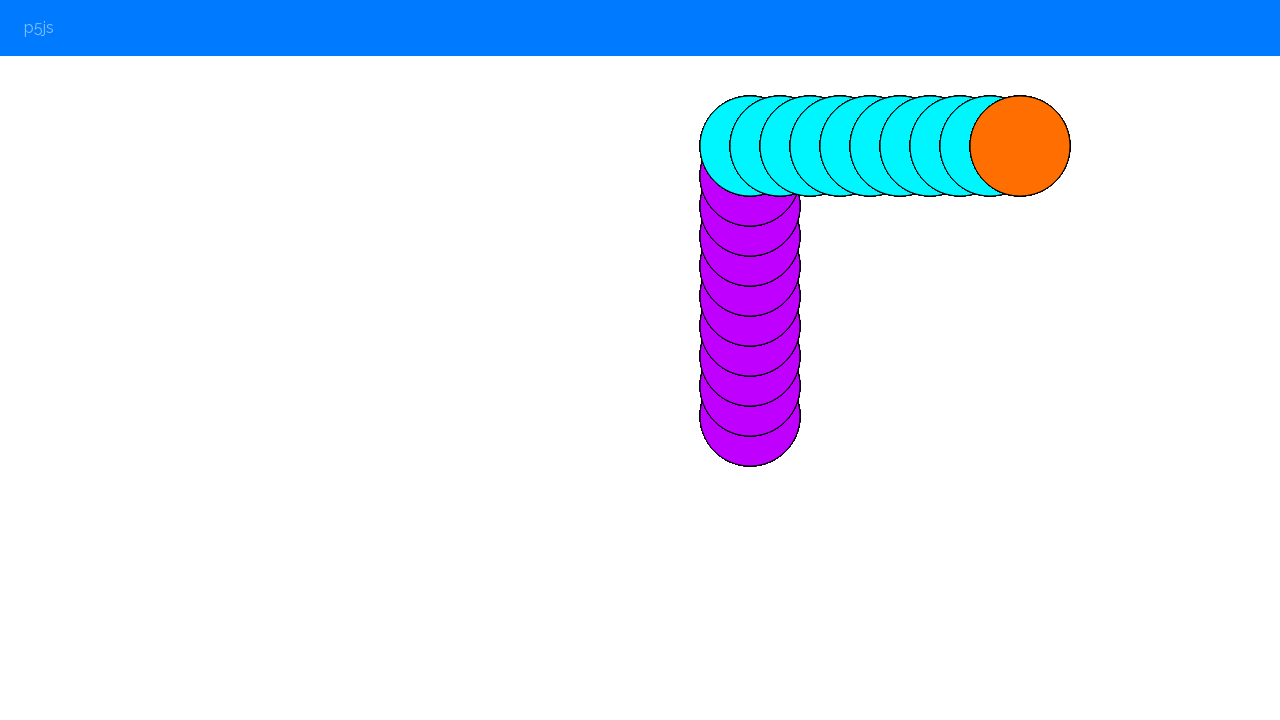

Pressed '2' key to change color
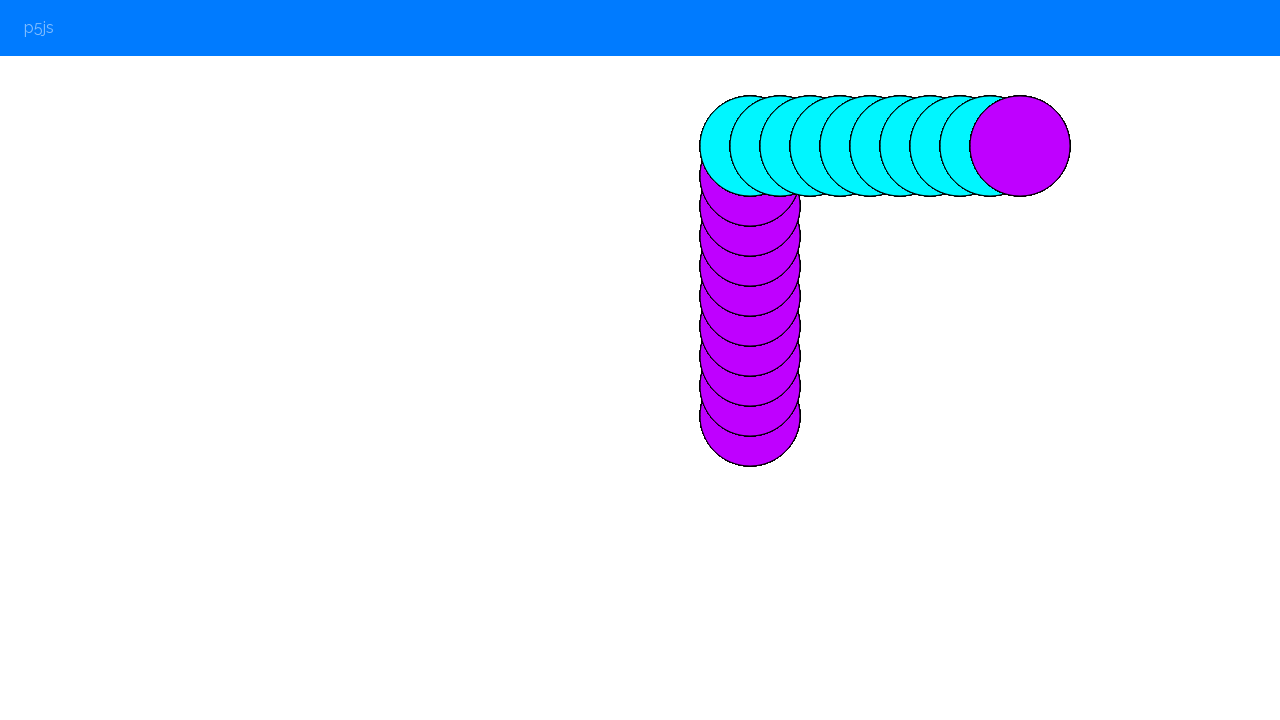

Pressed '2' key to change color
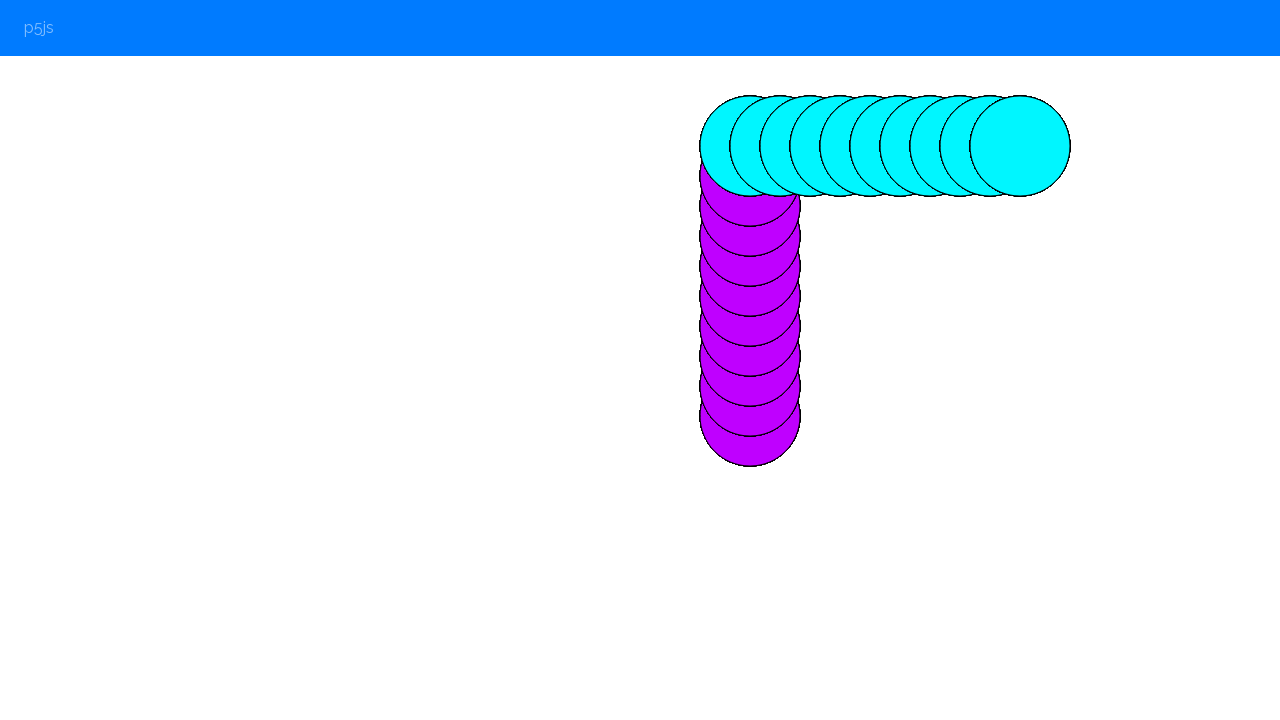

Pressed 'ArrowDown' key
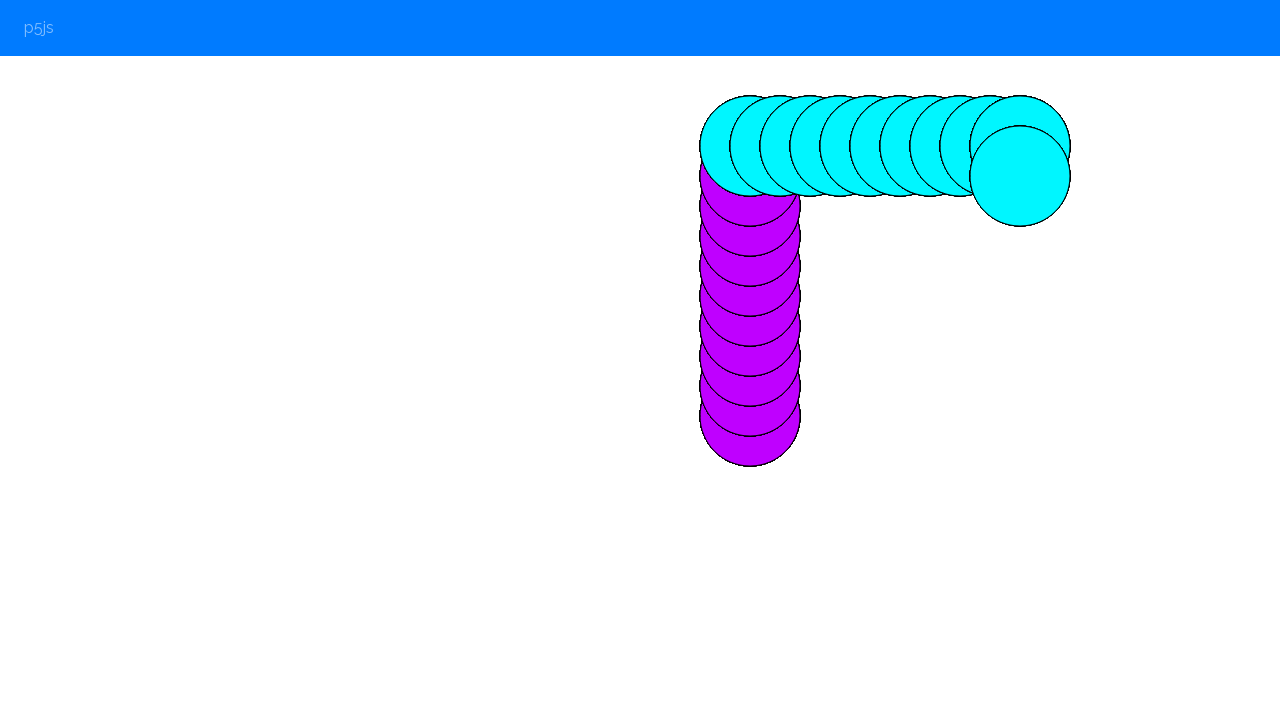

Pressed 'ArrowDown' key
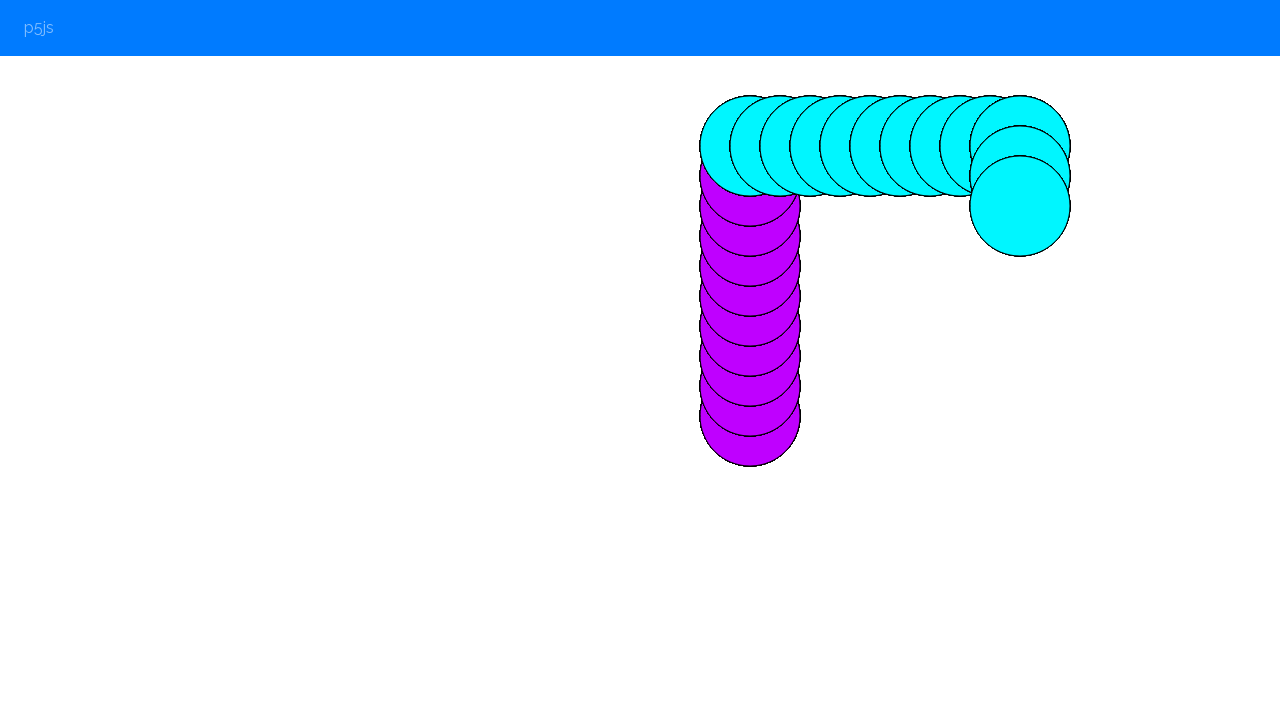

Pressed 'ArrowDown' key
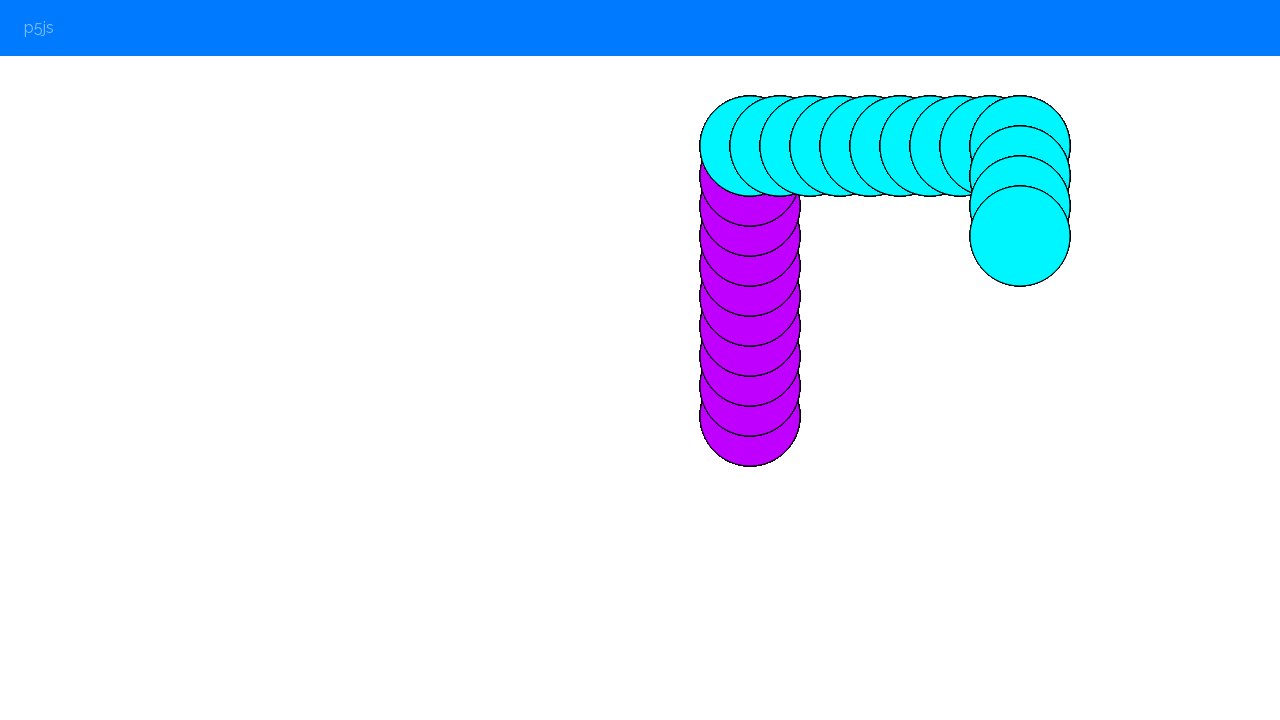

Pressed 'ArrowDown' key
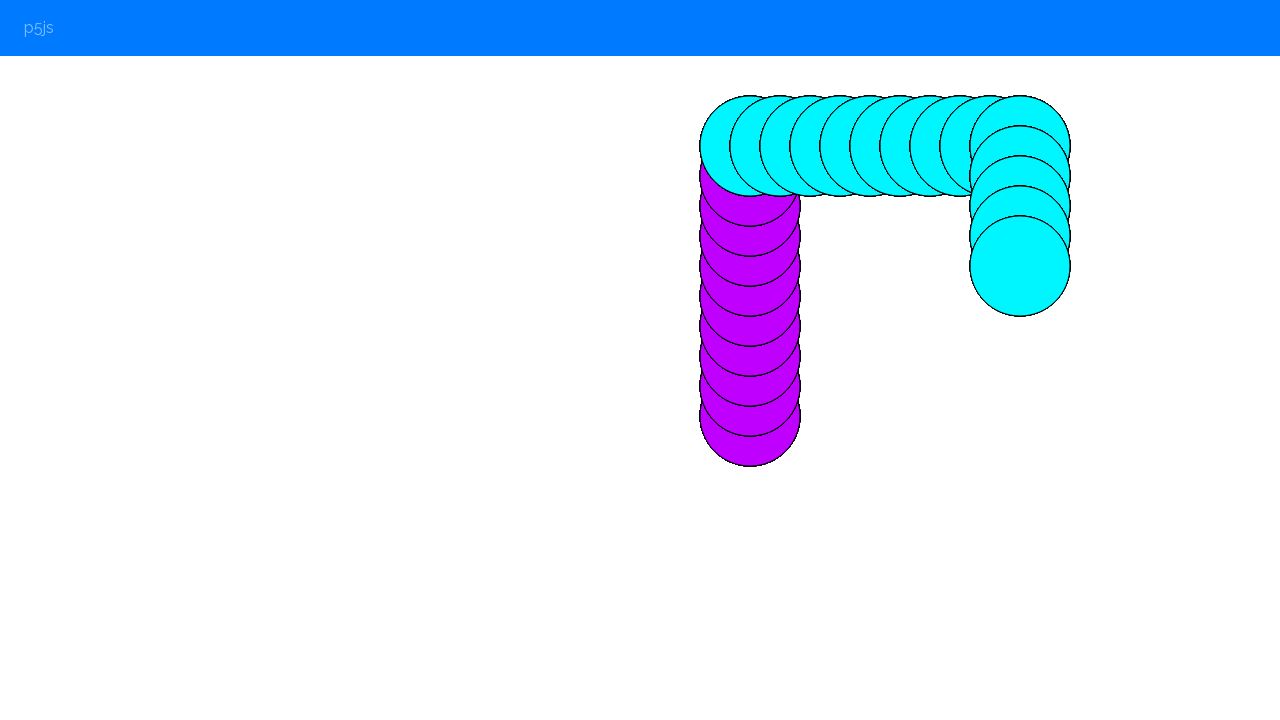

Pressed 'ArrowDown' key
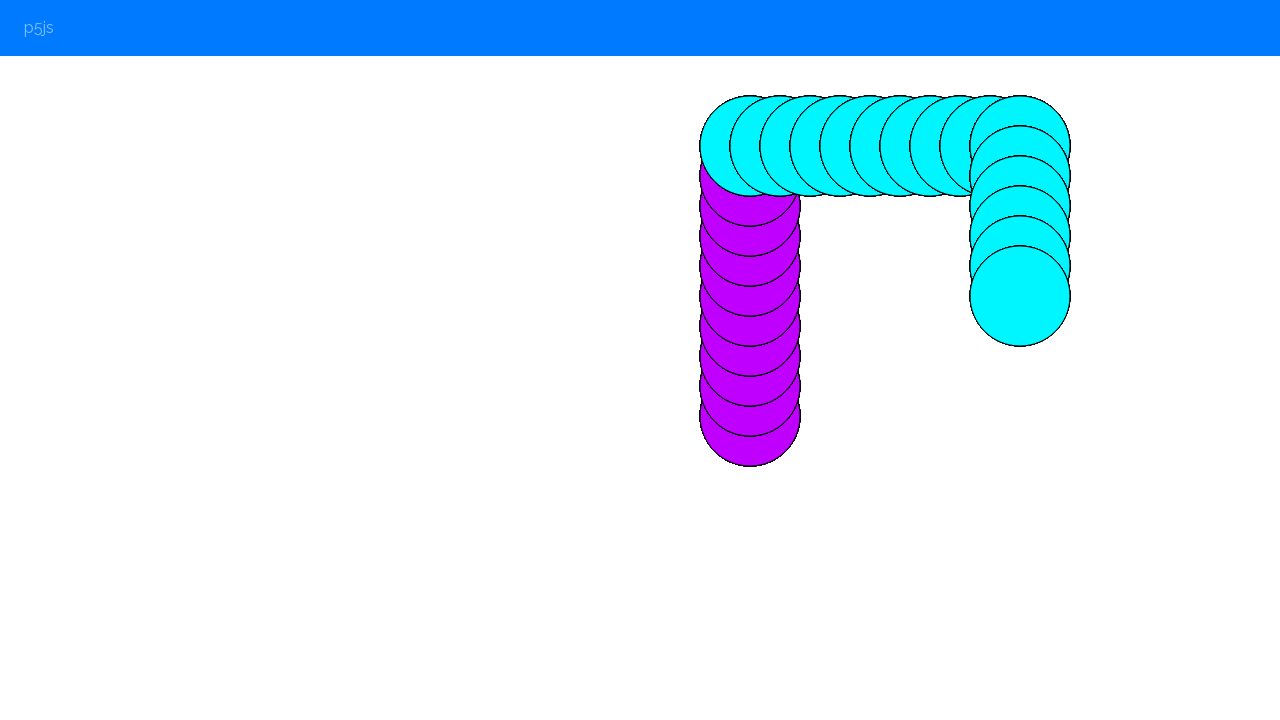

Pressed 'ArrowDown' key
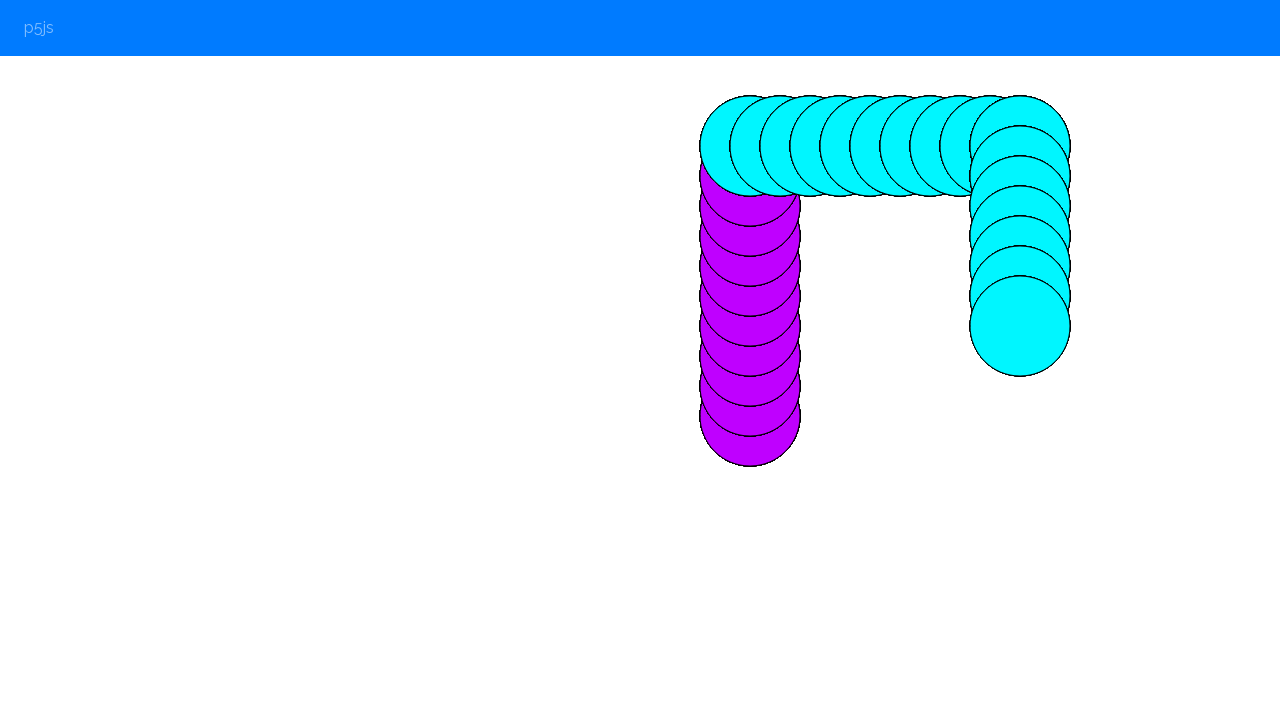

Pressed 'ArrowDown' key
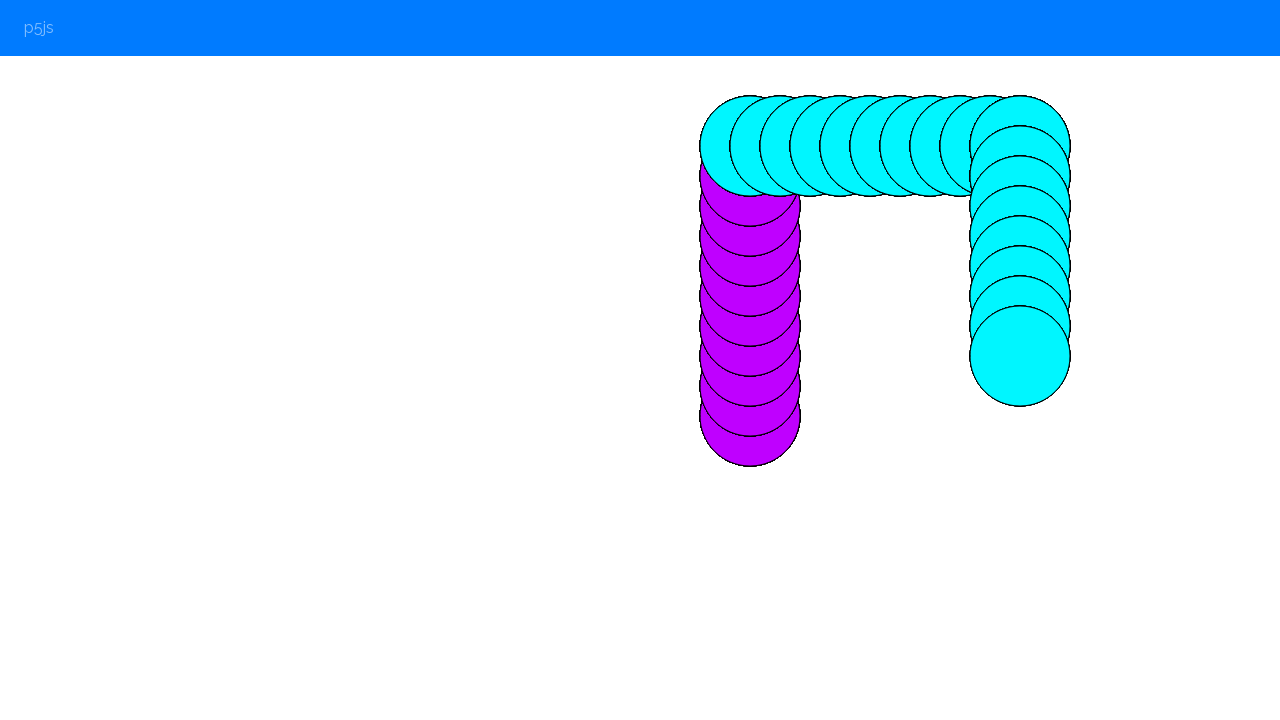

Pressed 'ArrowDown' key
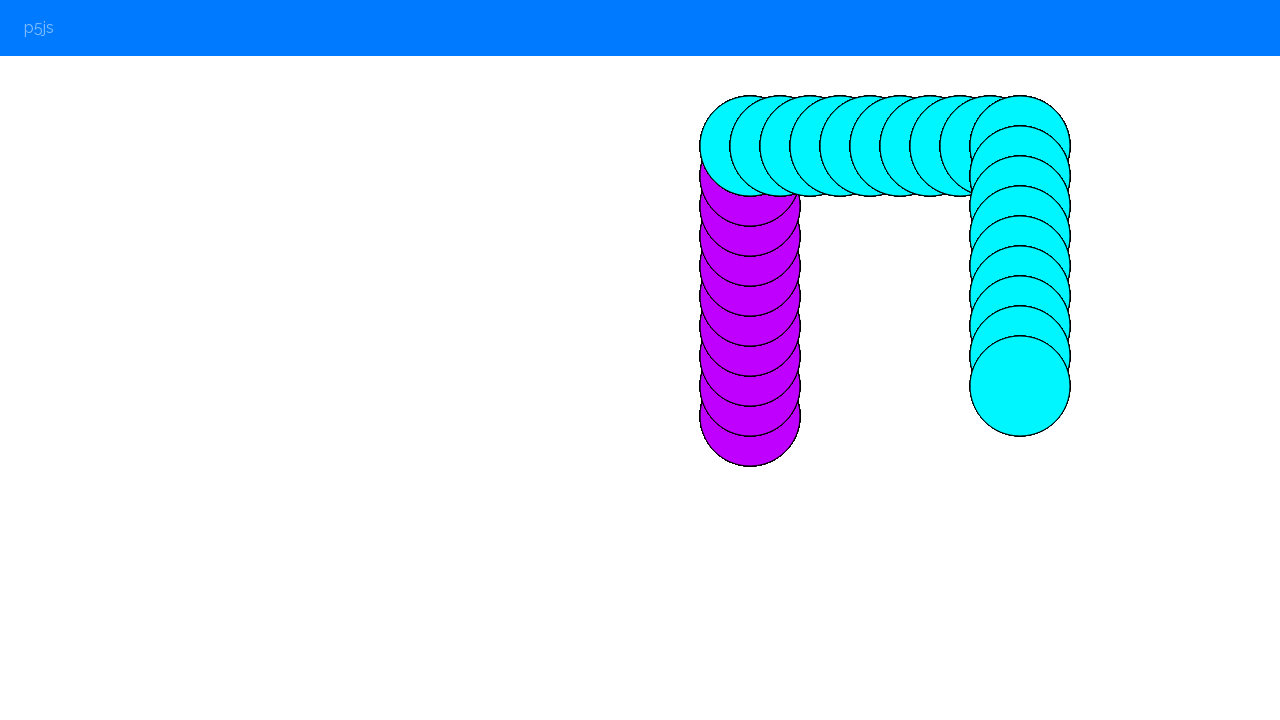

Pressed 'ArrowDown' key
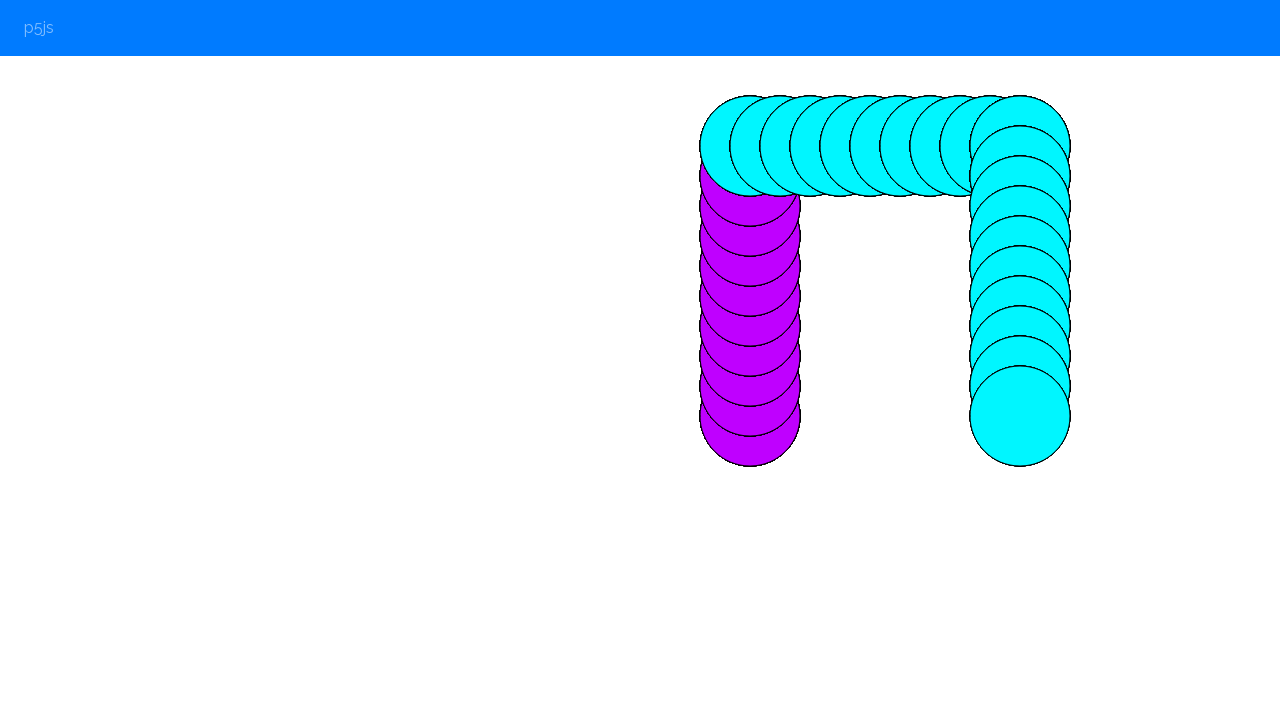

Pressed '2' key to change color
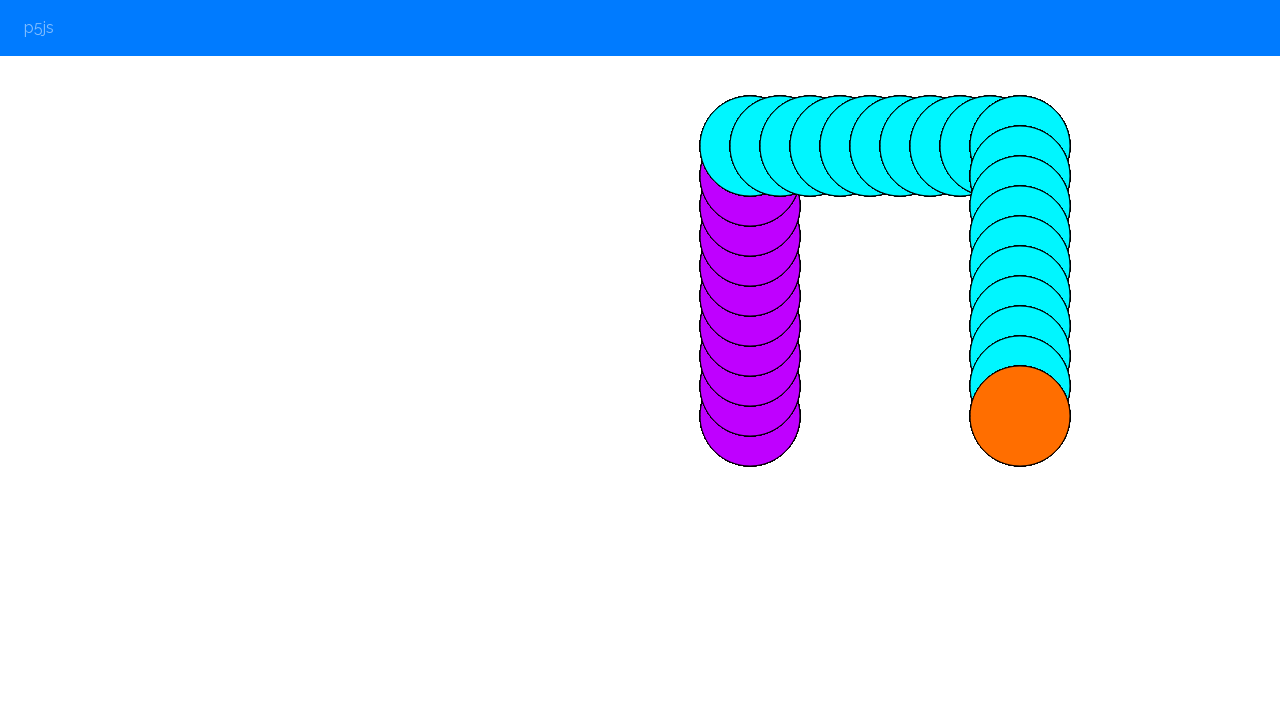

Pressed '2' key to change color
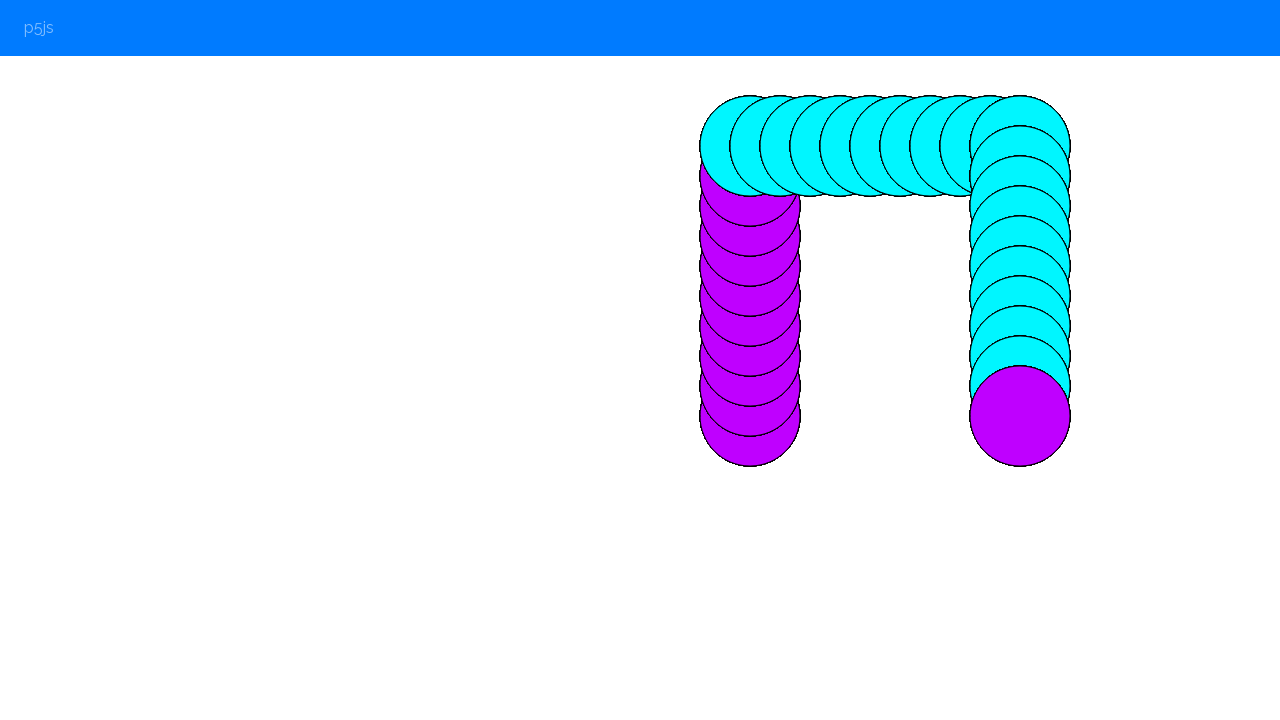

Pressed '2' key to change color
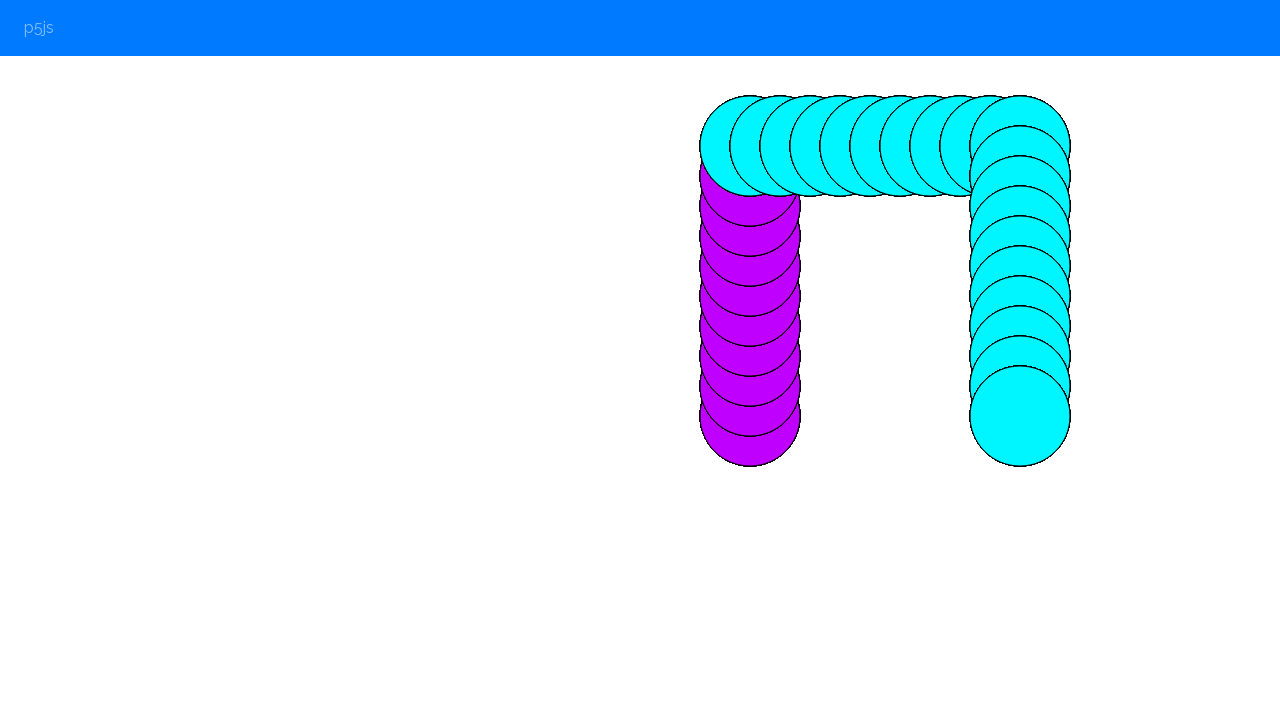

Pressed 'ArrowLeft' key
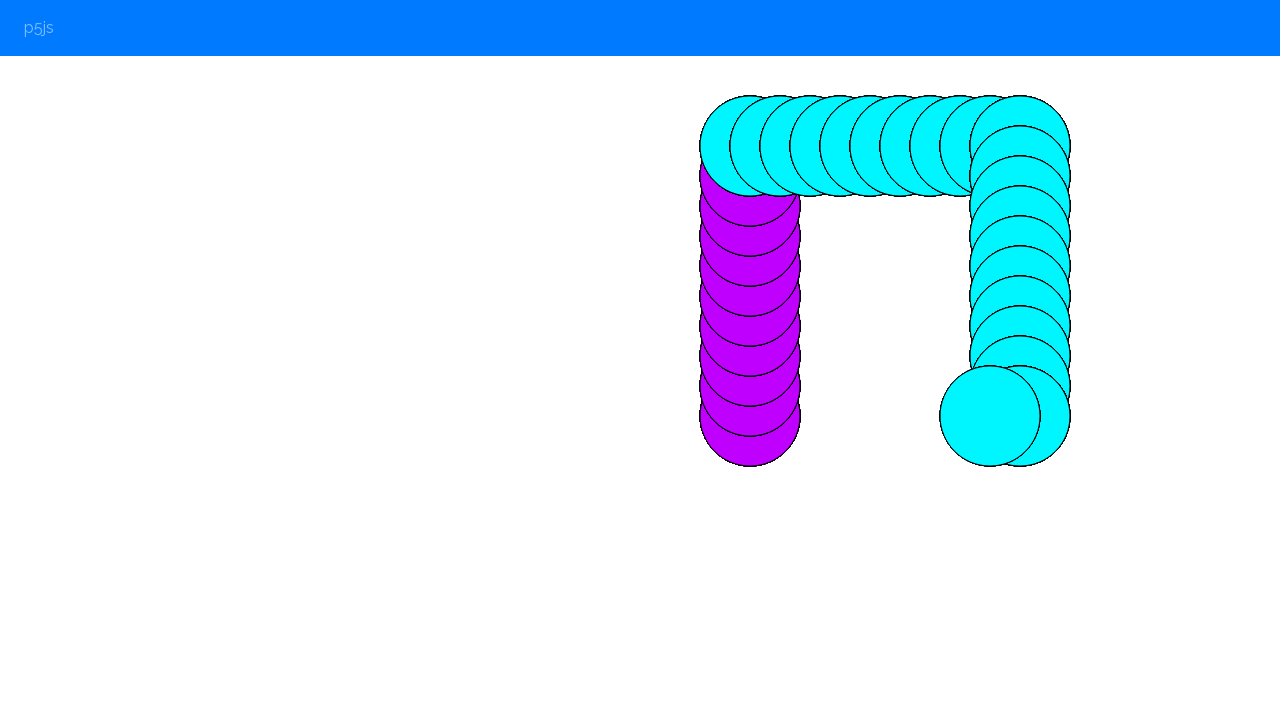

Pressed 'ArrowLeft' key
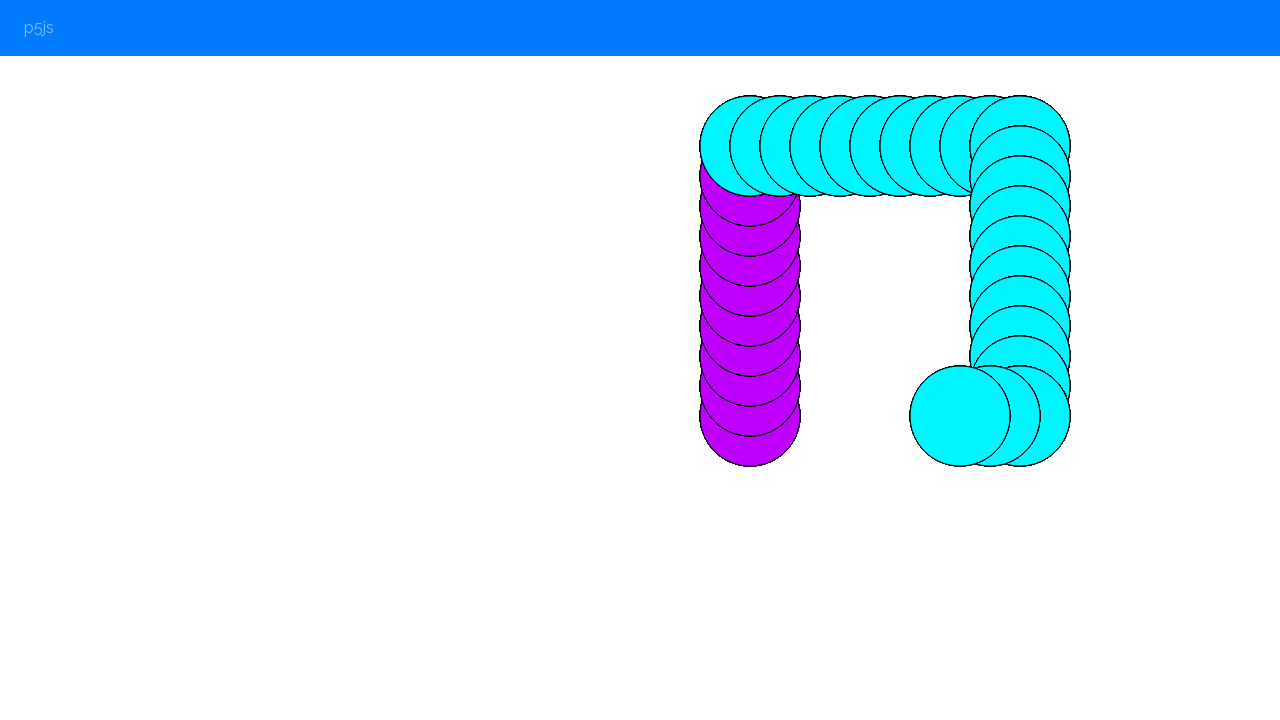

Pressed 'ArrowLeft' key
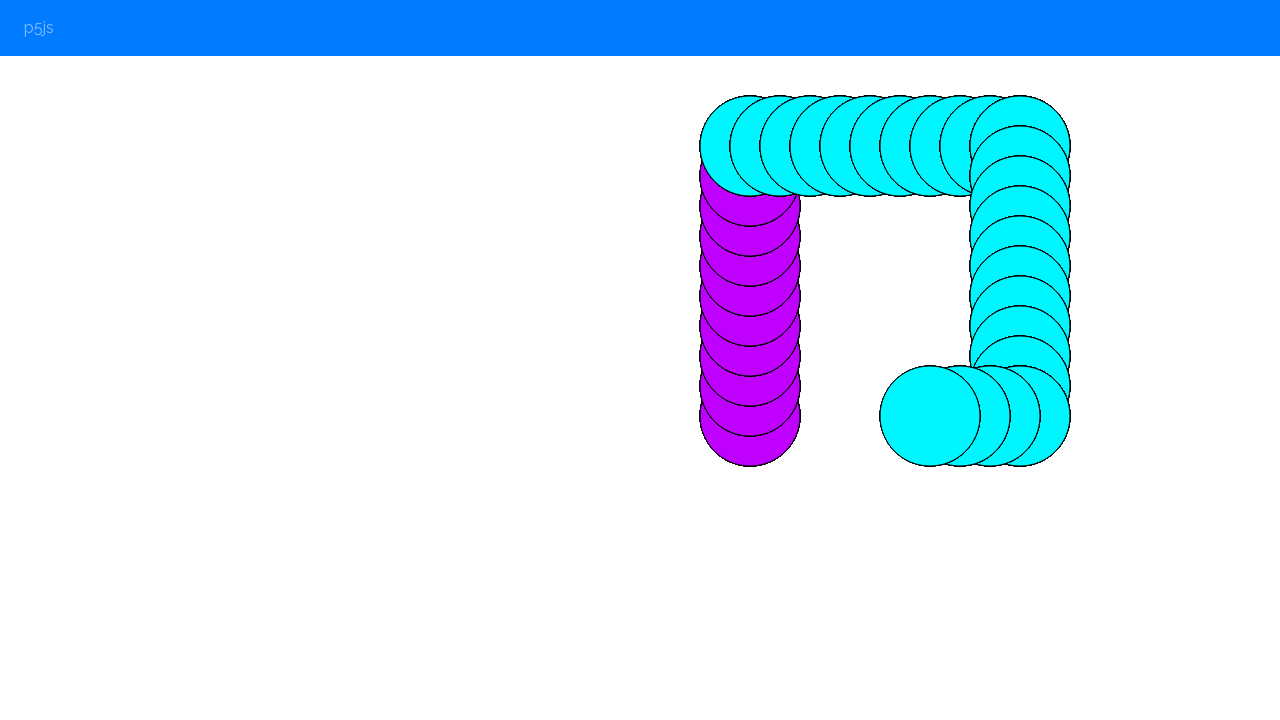

Pressed 'ArrowLeft' key
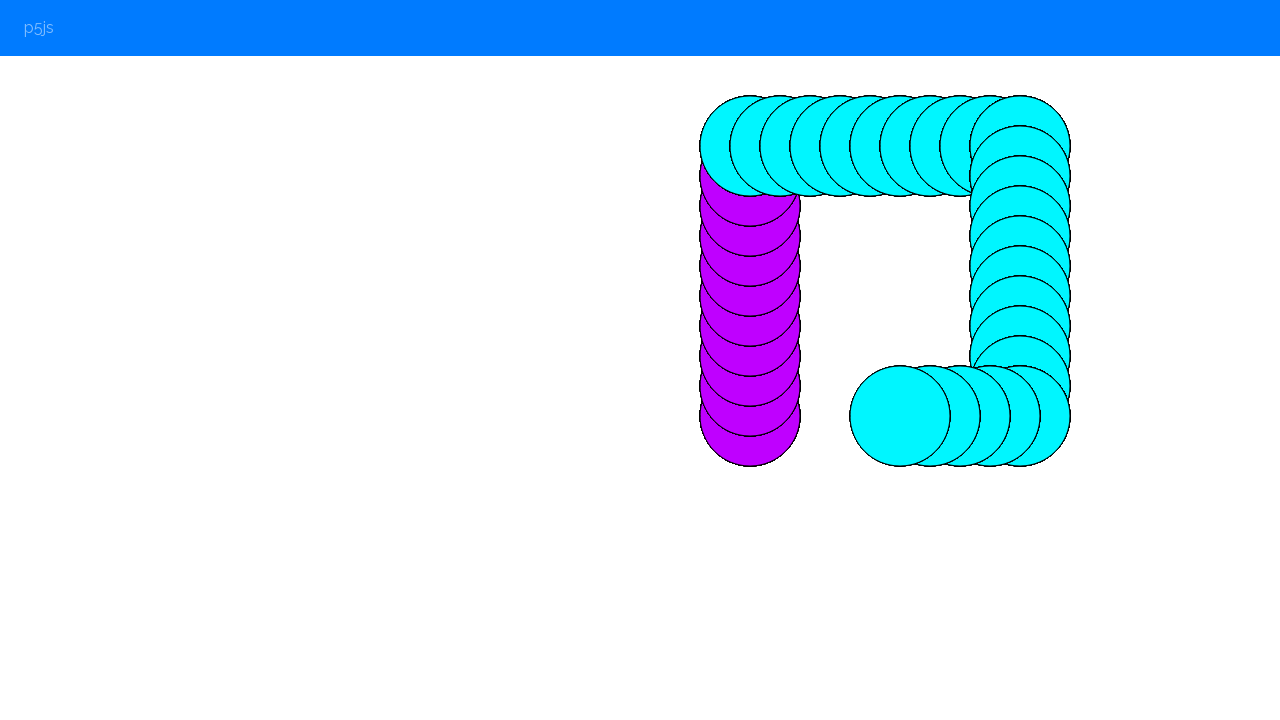

Pressed 'ArrowLeft' key
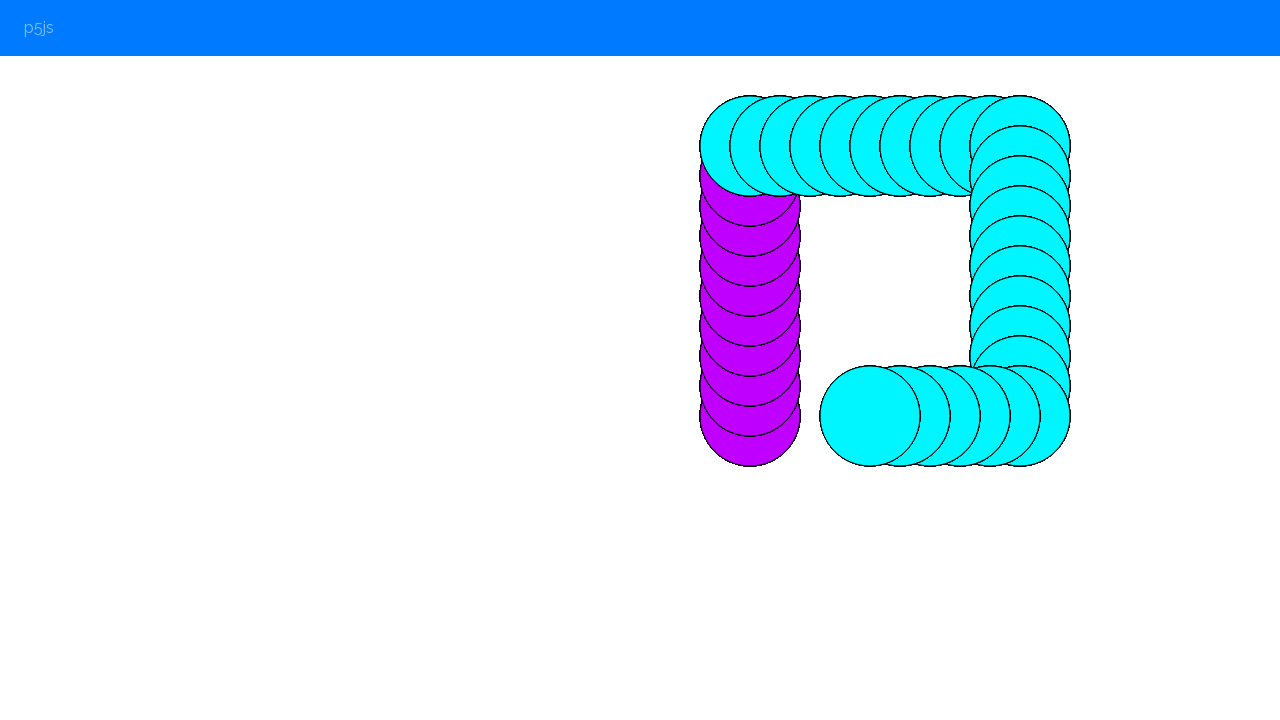

Pressed 'ArrowLeft' key
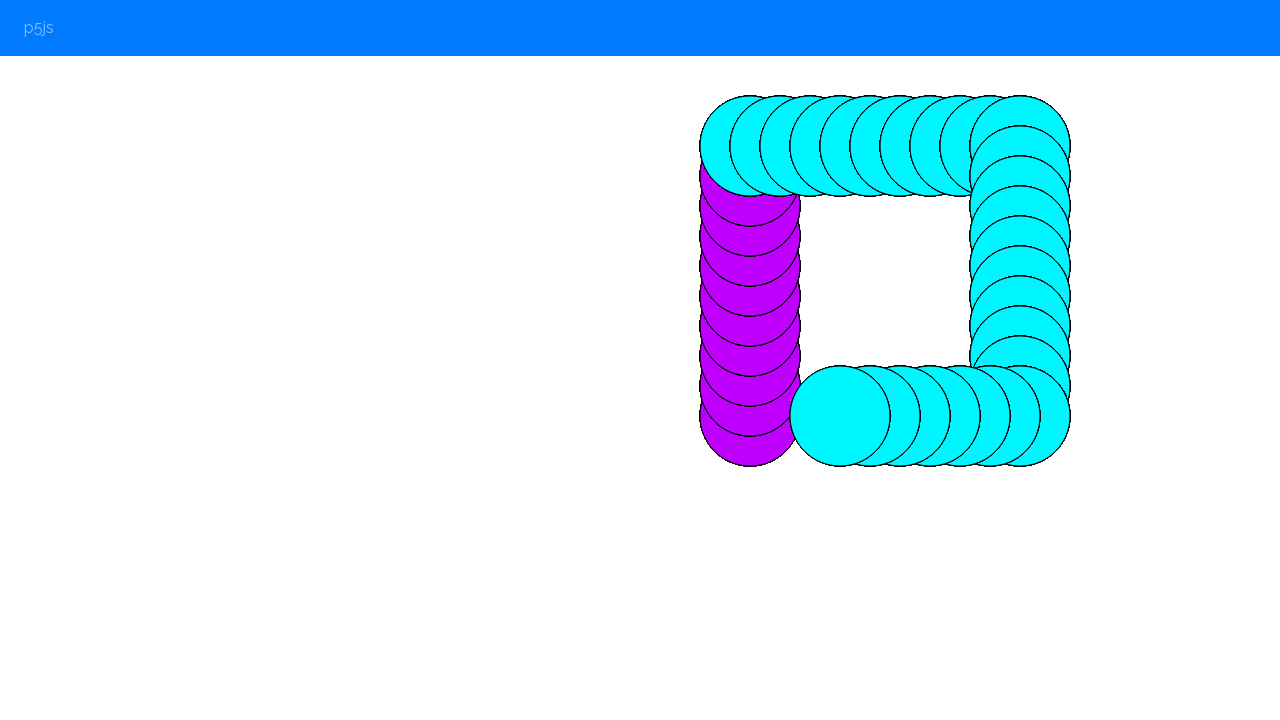

Pressed 'ArrowLeft' key
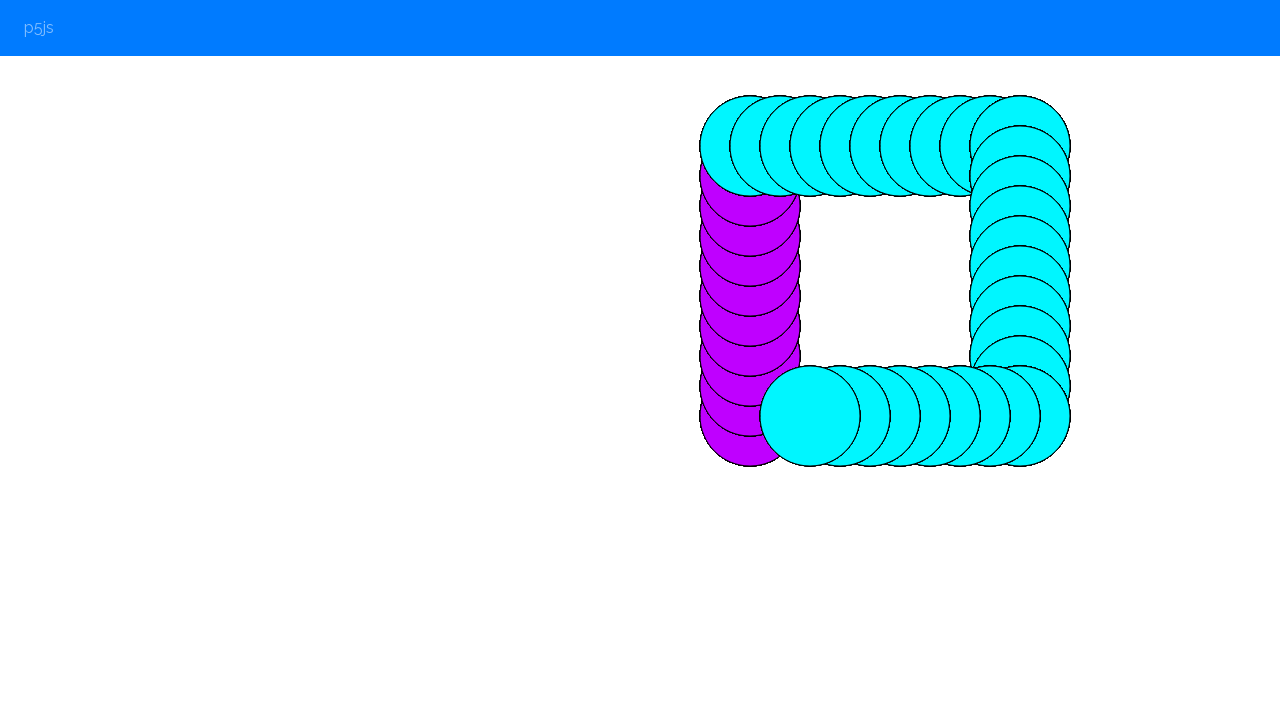

Pressed 'ArrowLeft' key
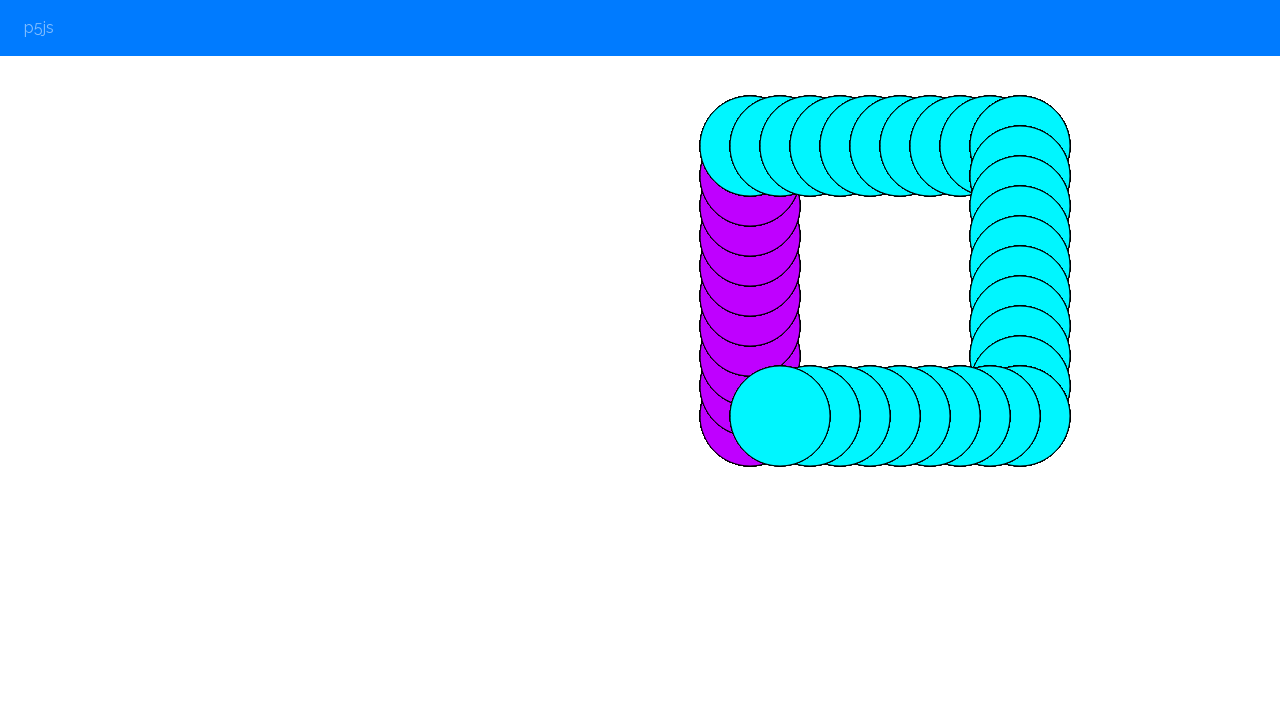

Pressed 'ArrowLeft' key
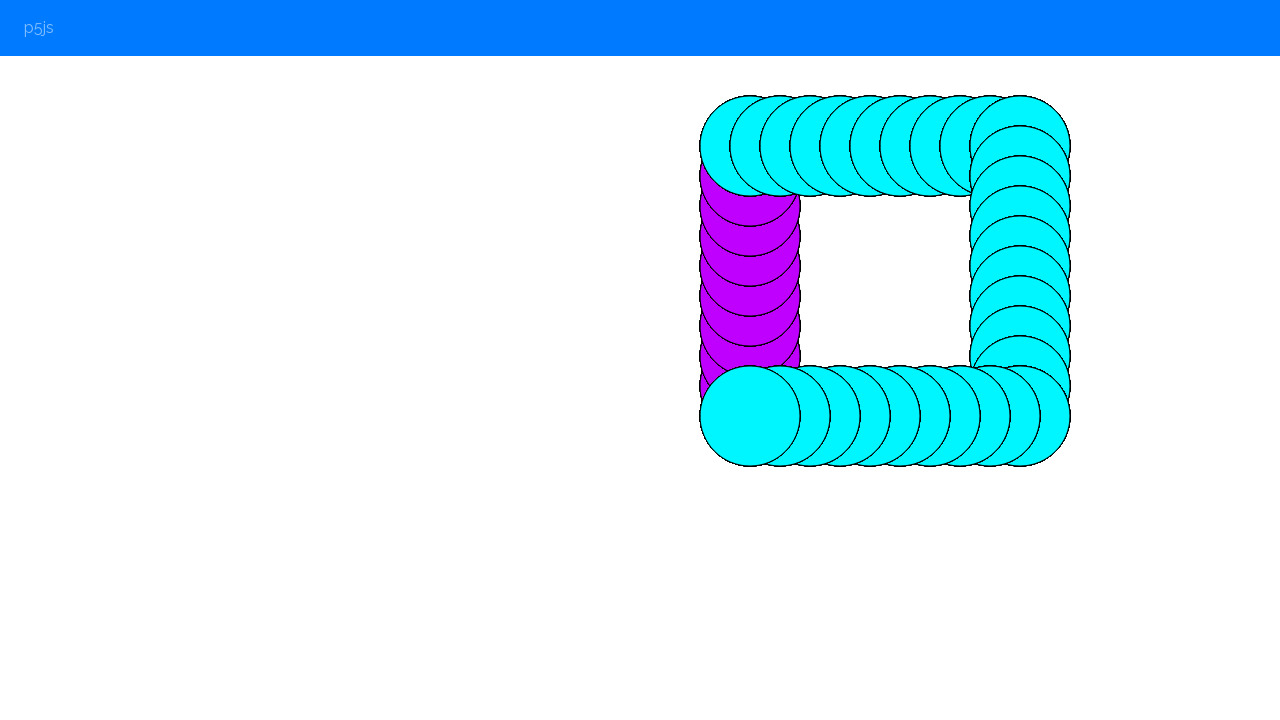

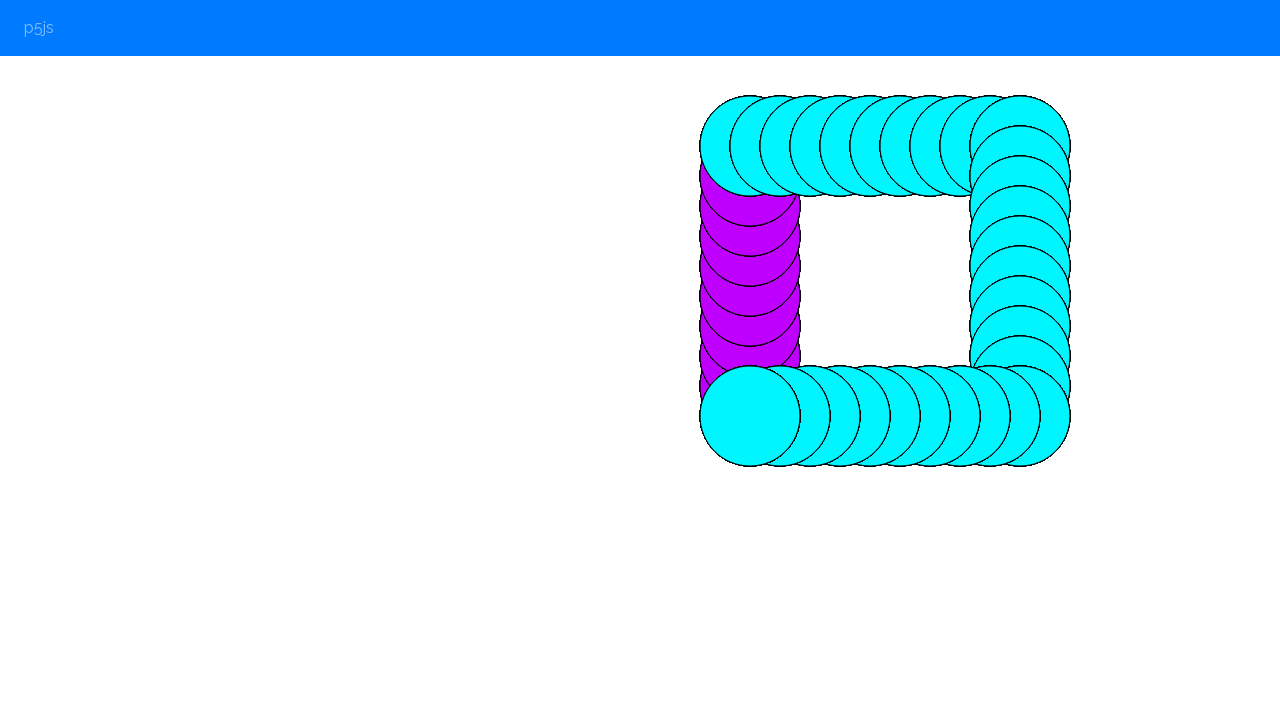